Adds multiple items to cart on an e-commerce site by searching for specific product names and clicking their add to cart buttons

Starting URL: https://rahulshettyacademy.com/seleniumPractise/

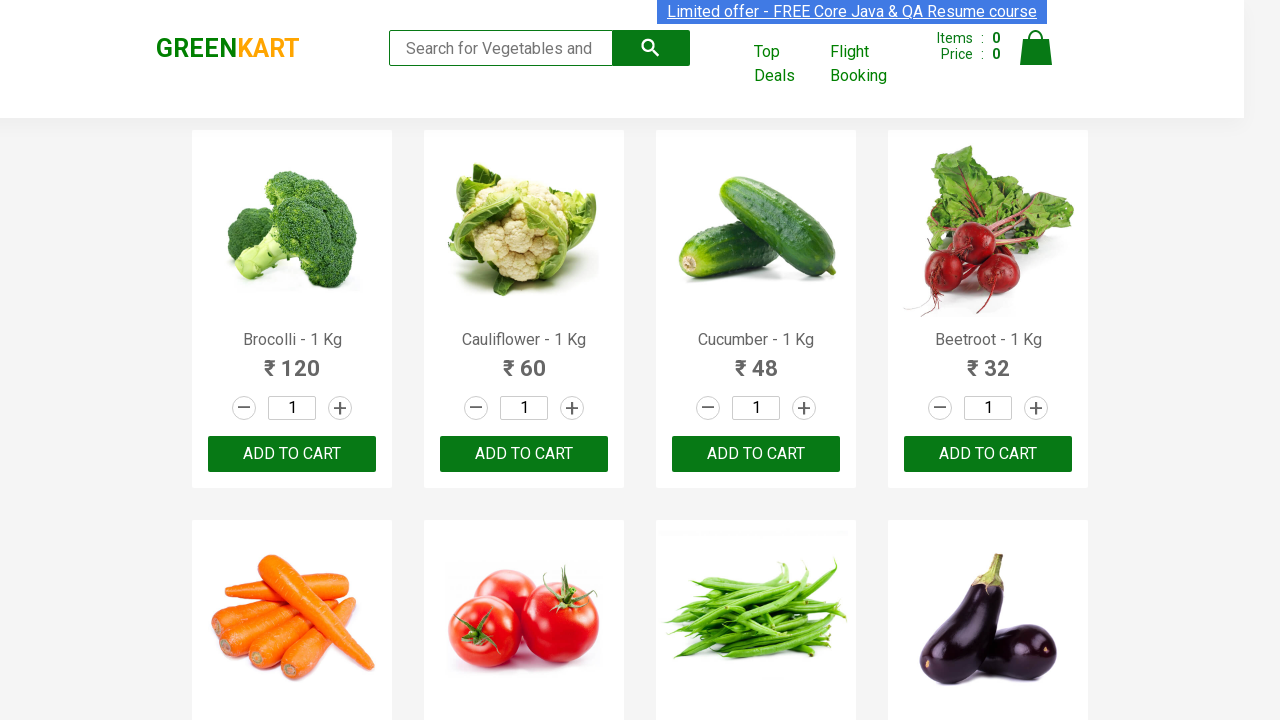

Retrieved all product name elements from the page
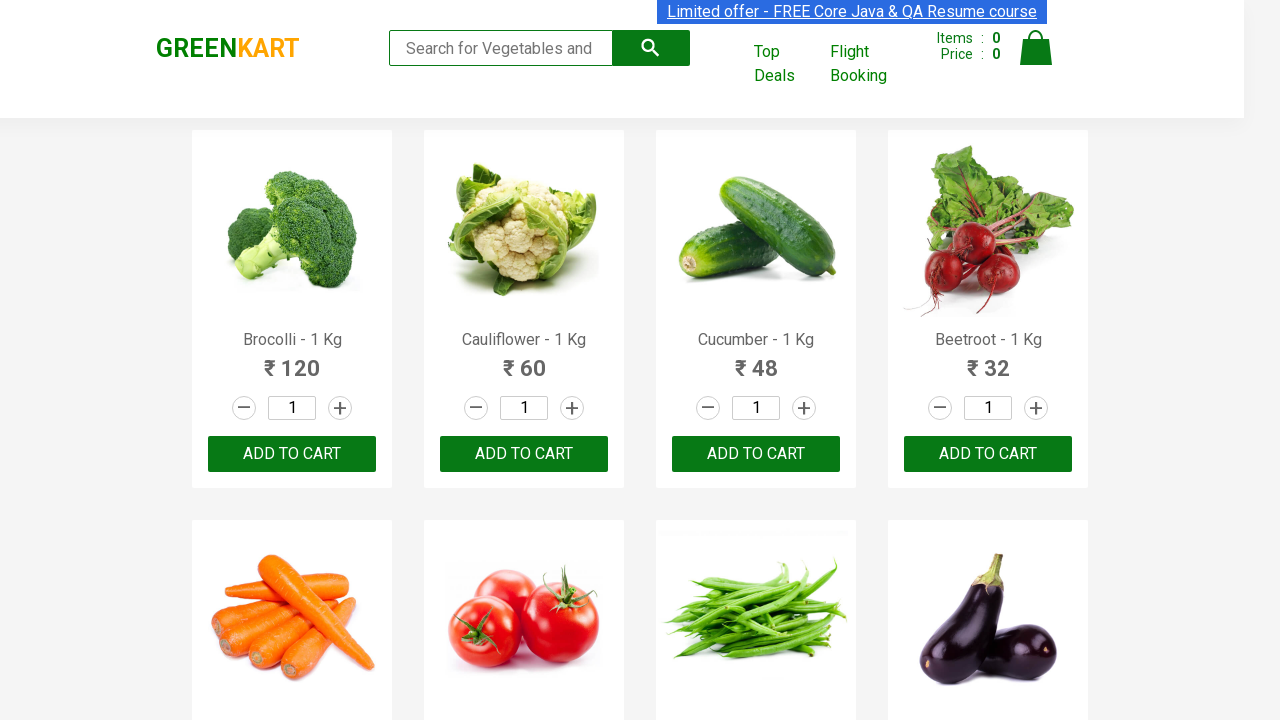

Defined list of items to add to cart: Cucumber, Apple, Corn, Mango
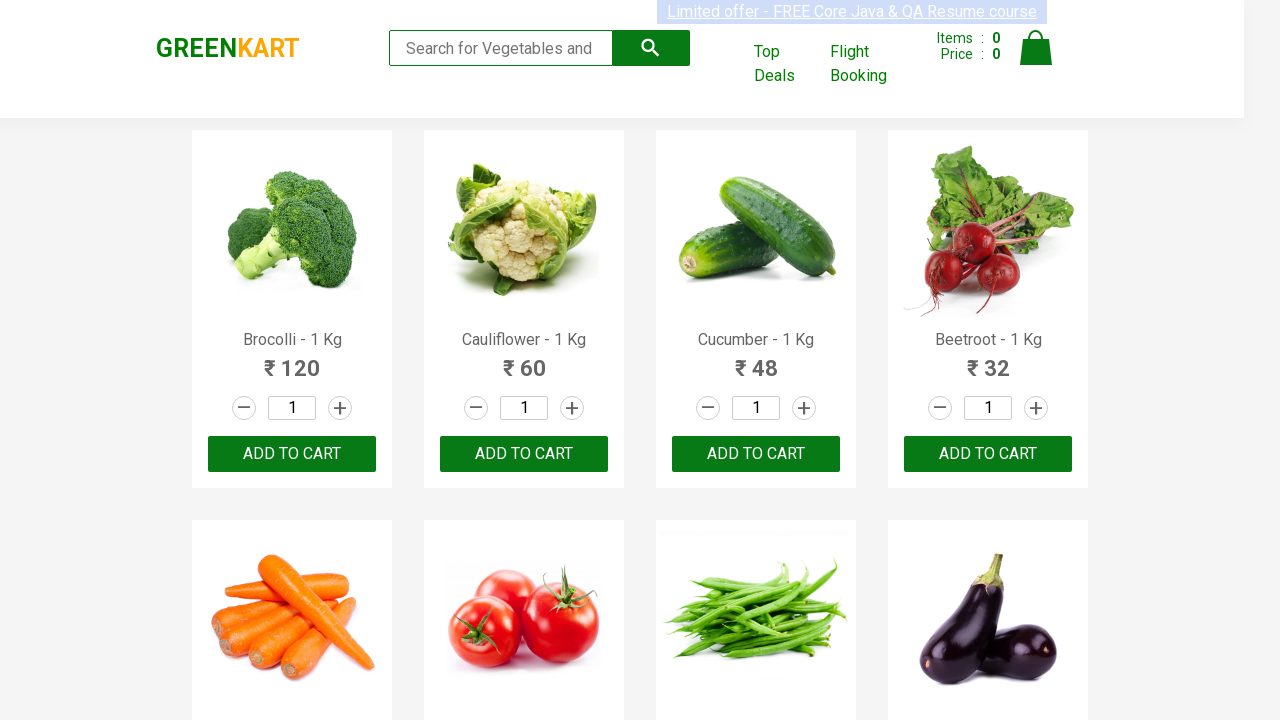

Retrieved product name text content at index 0
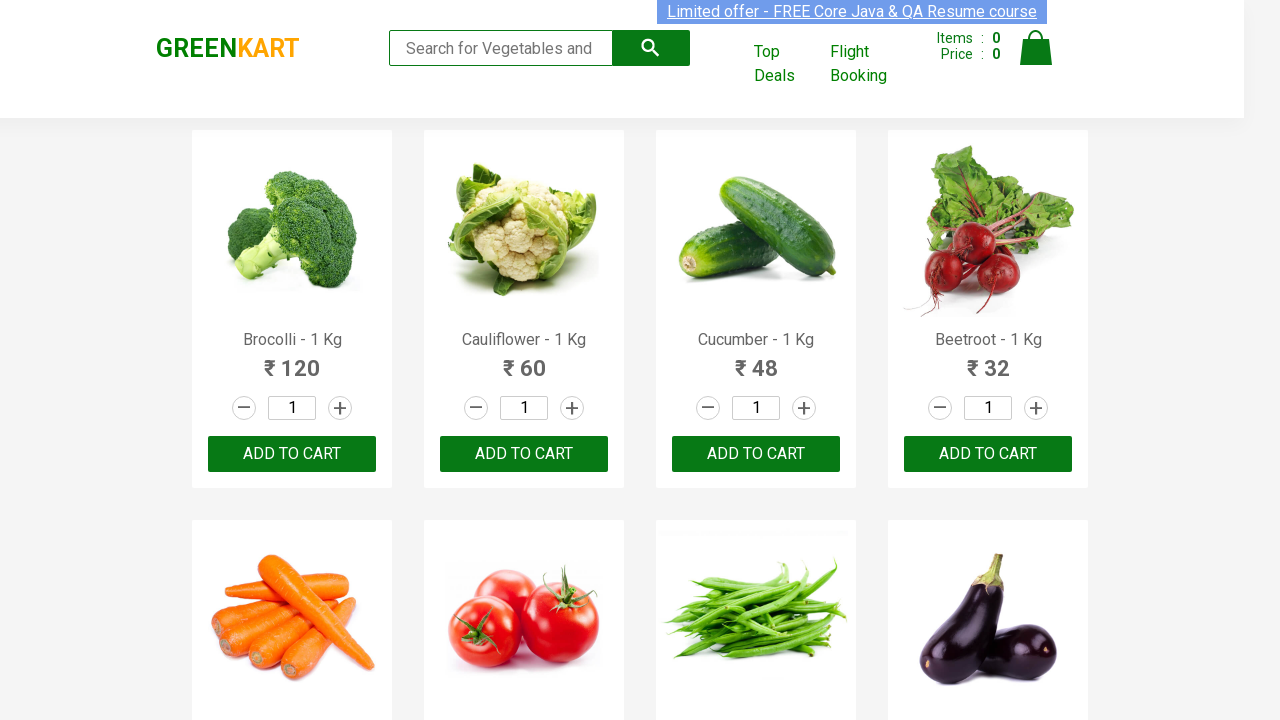

Parsed product name: 'Brocolli'
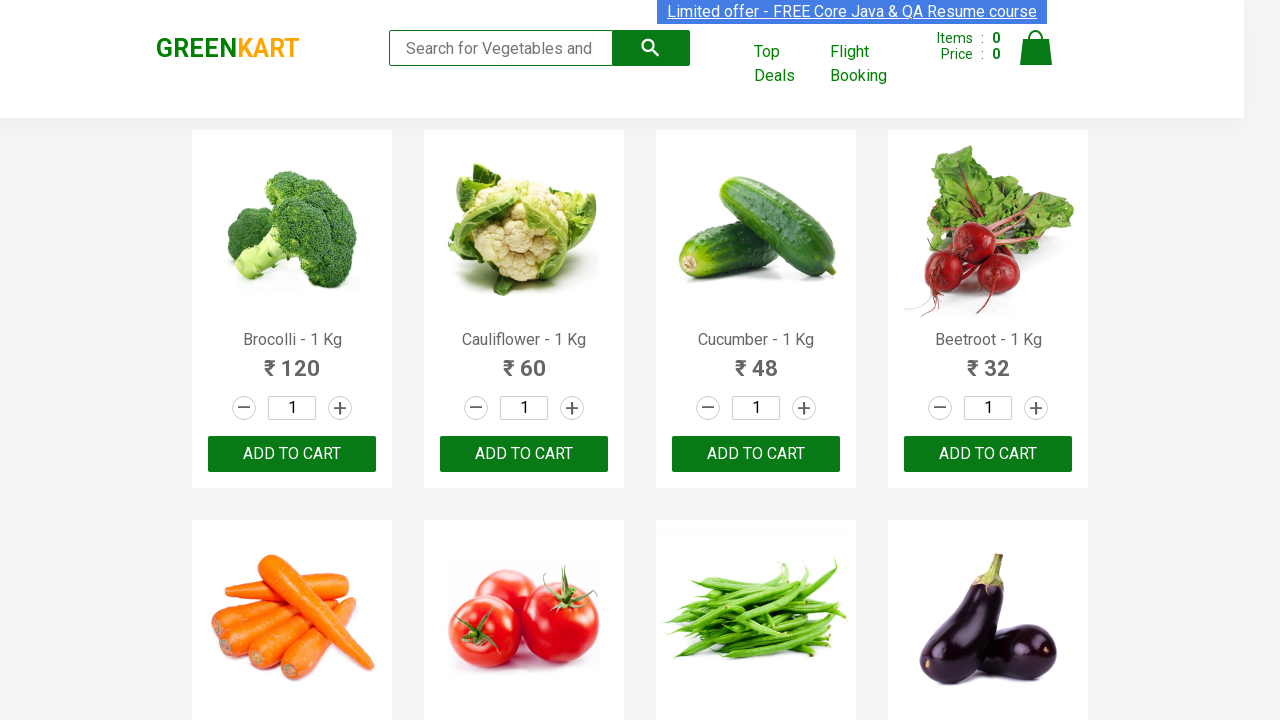

Retrieved product name text content at index 1
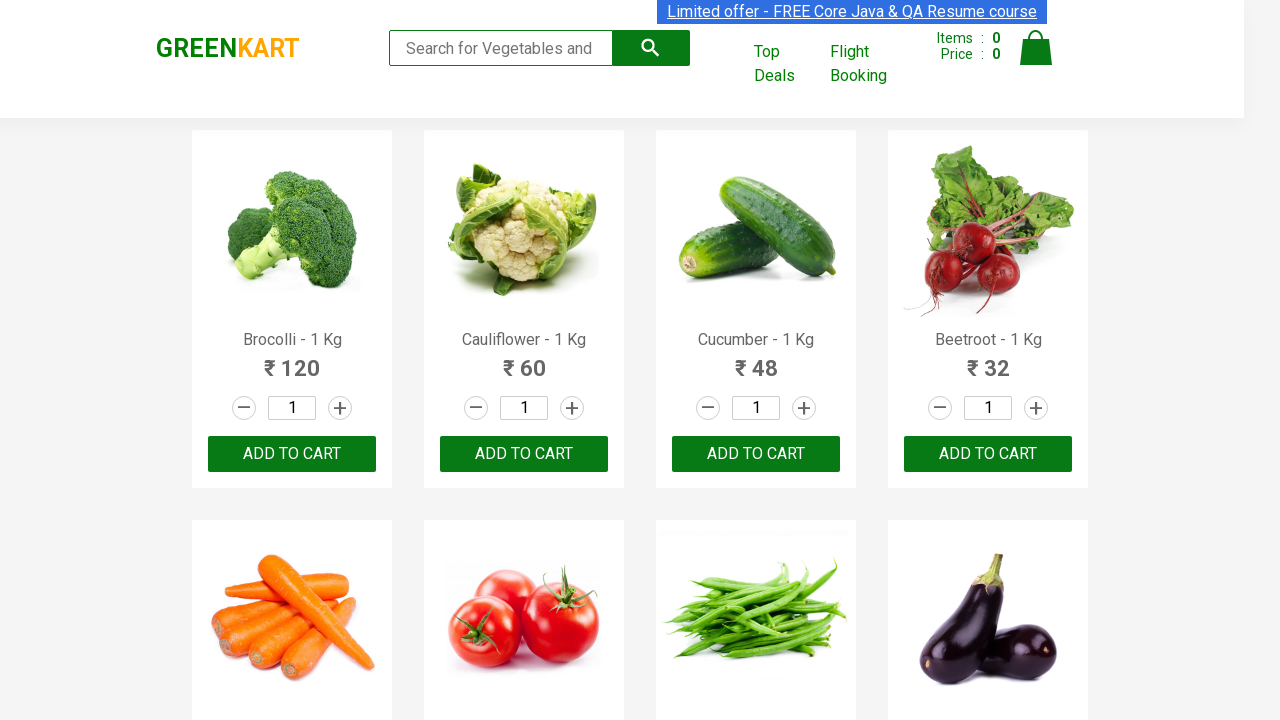

Parsed product name: 'Cauliflower'
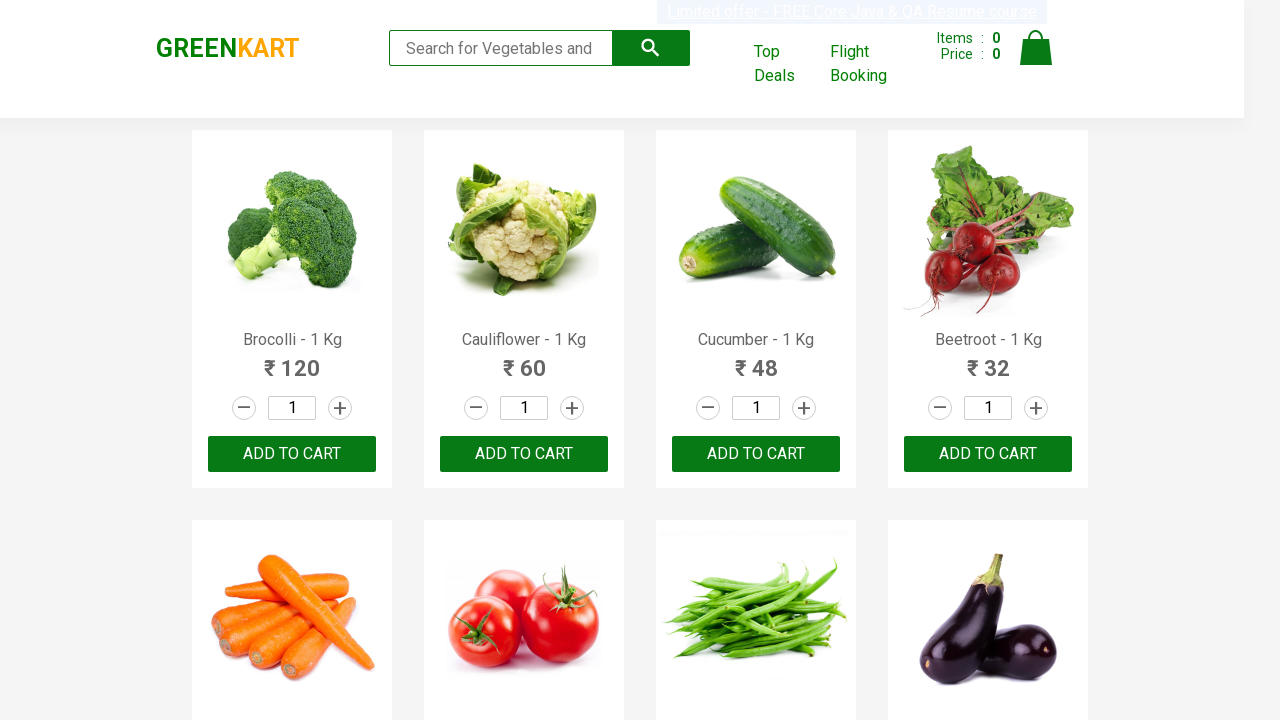

Retrieved product name text content at index 2
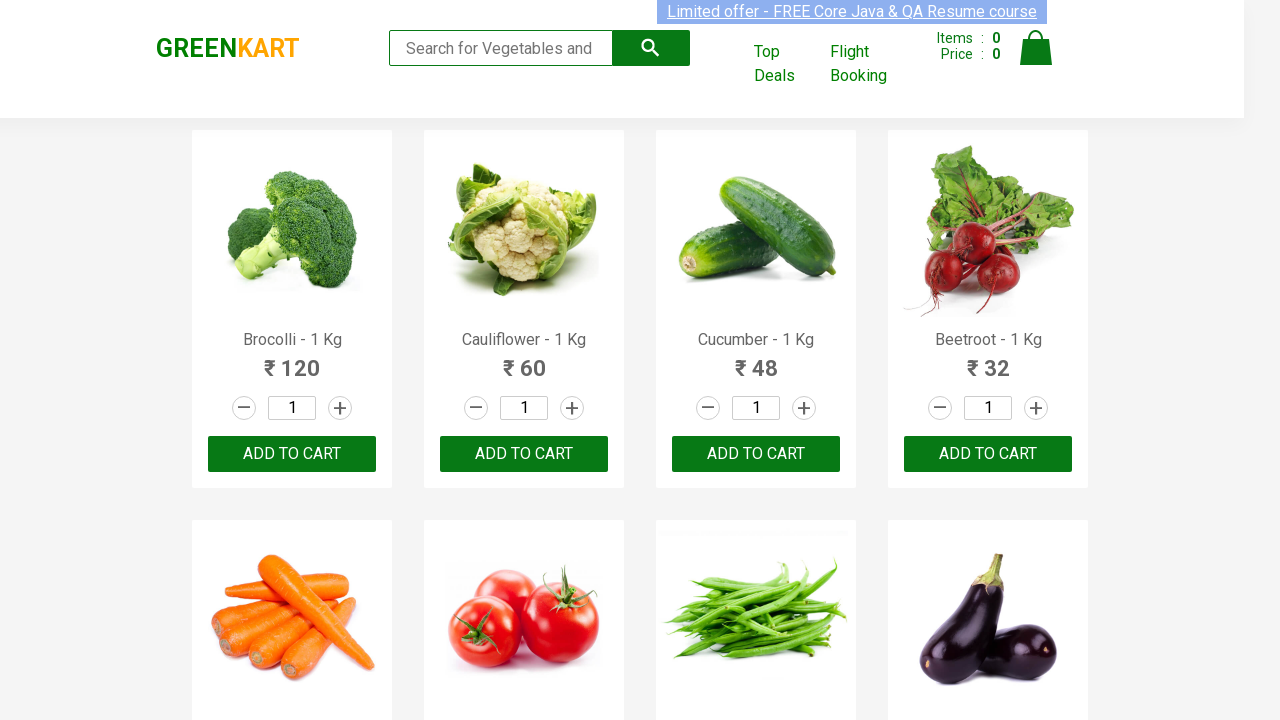

Parsed product name: 'Cucumber'
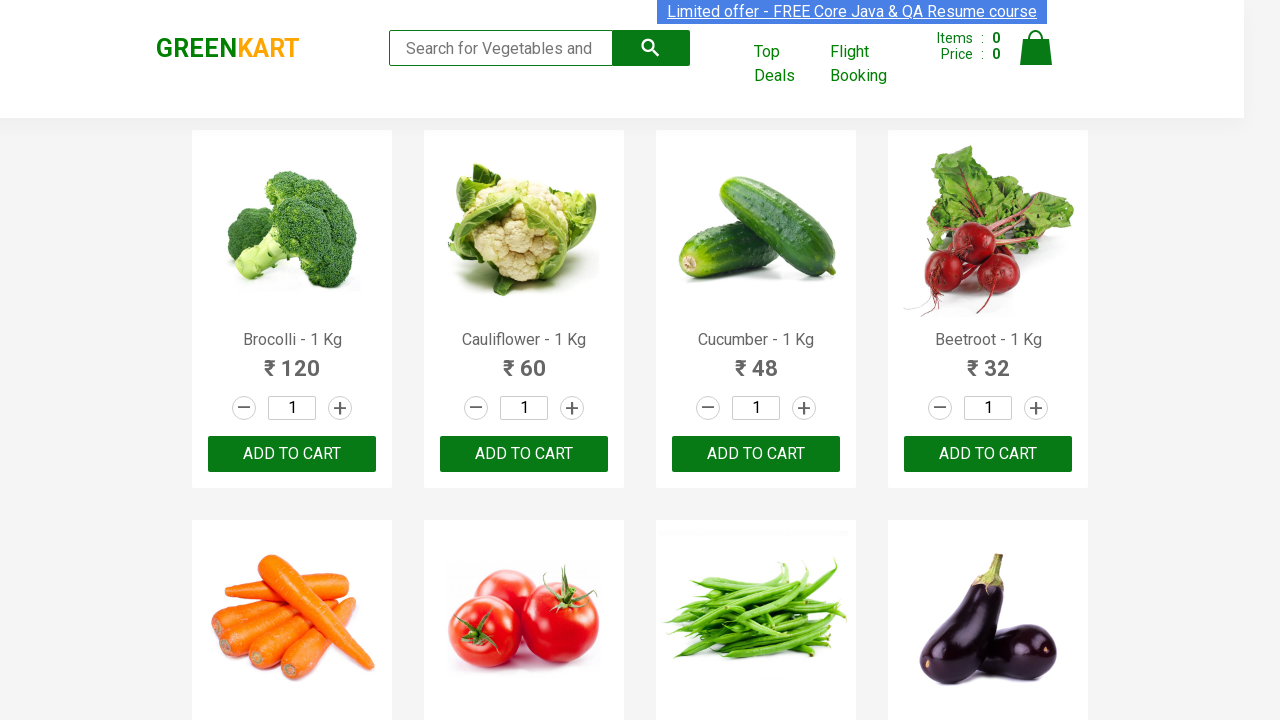

Clicked add to cart button for 'Cucumber' at (756, 454) on xpath=//div[@class='product-action']/button >> nth=2
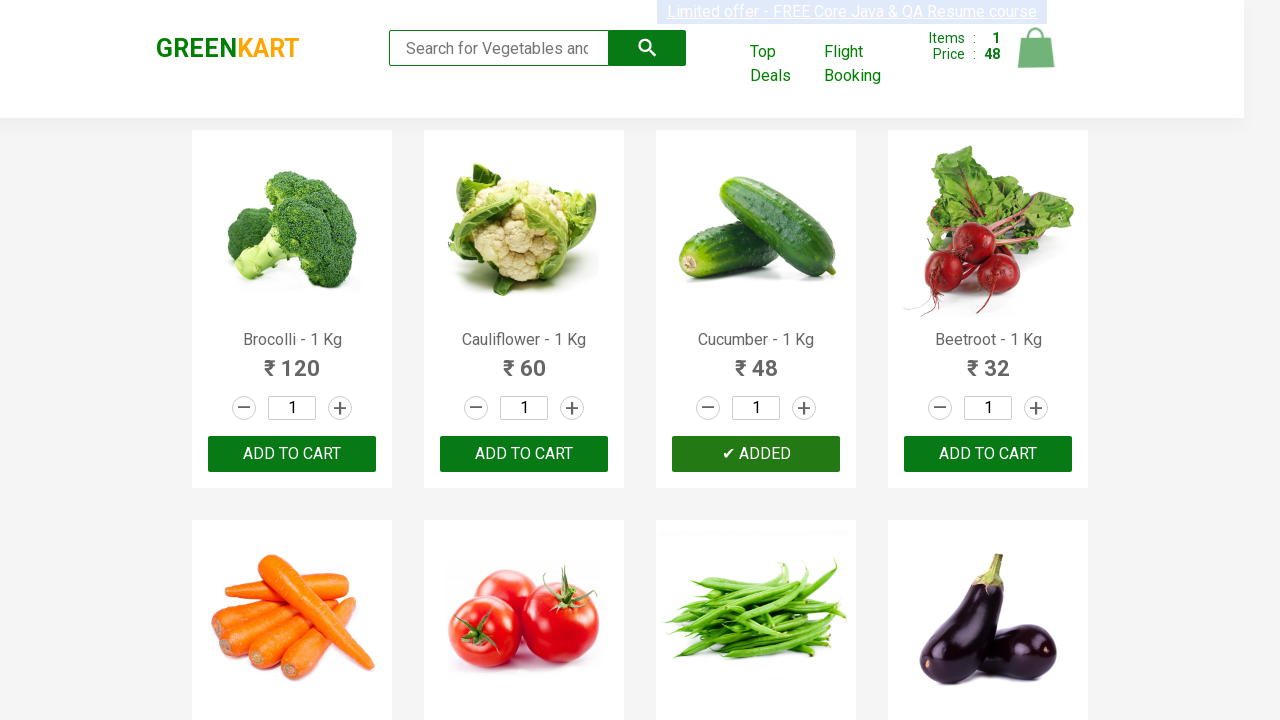

Retrieved product name text content at index 3
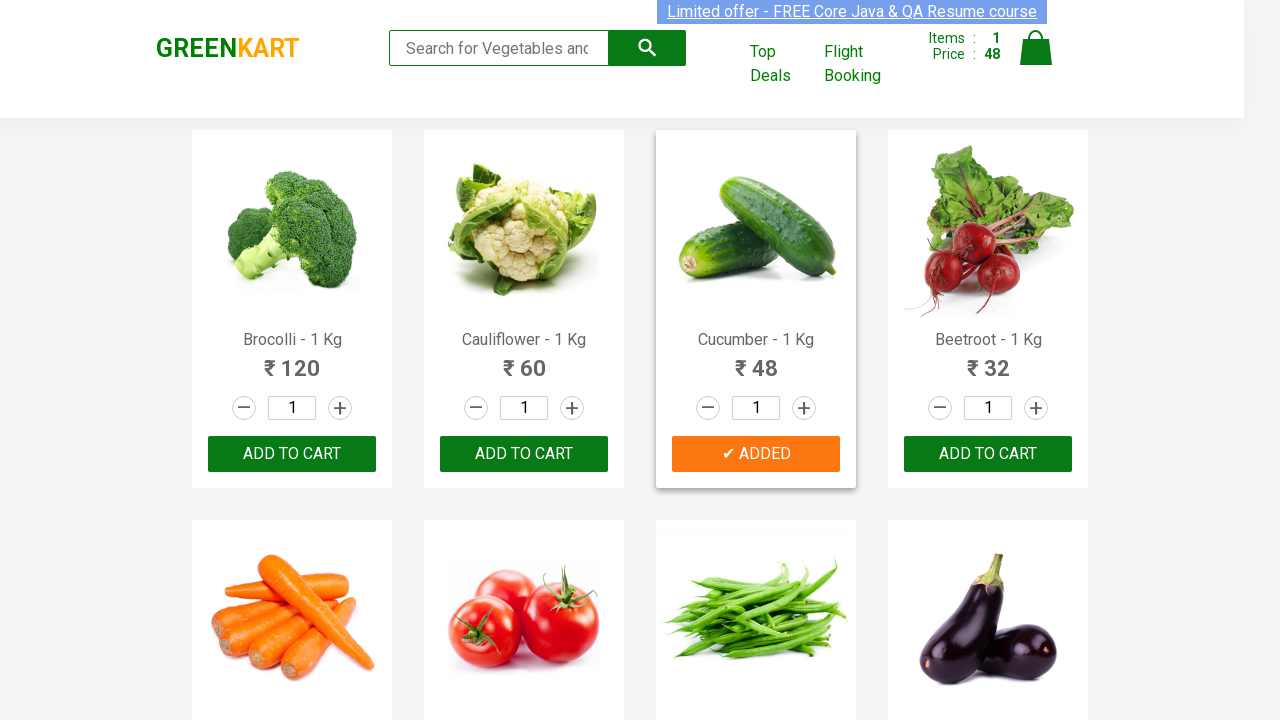

Parsed product name: 'Beetroot'
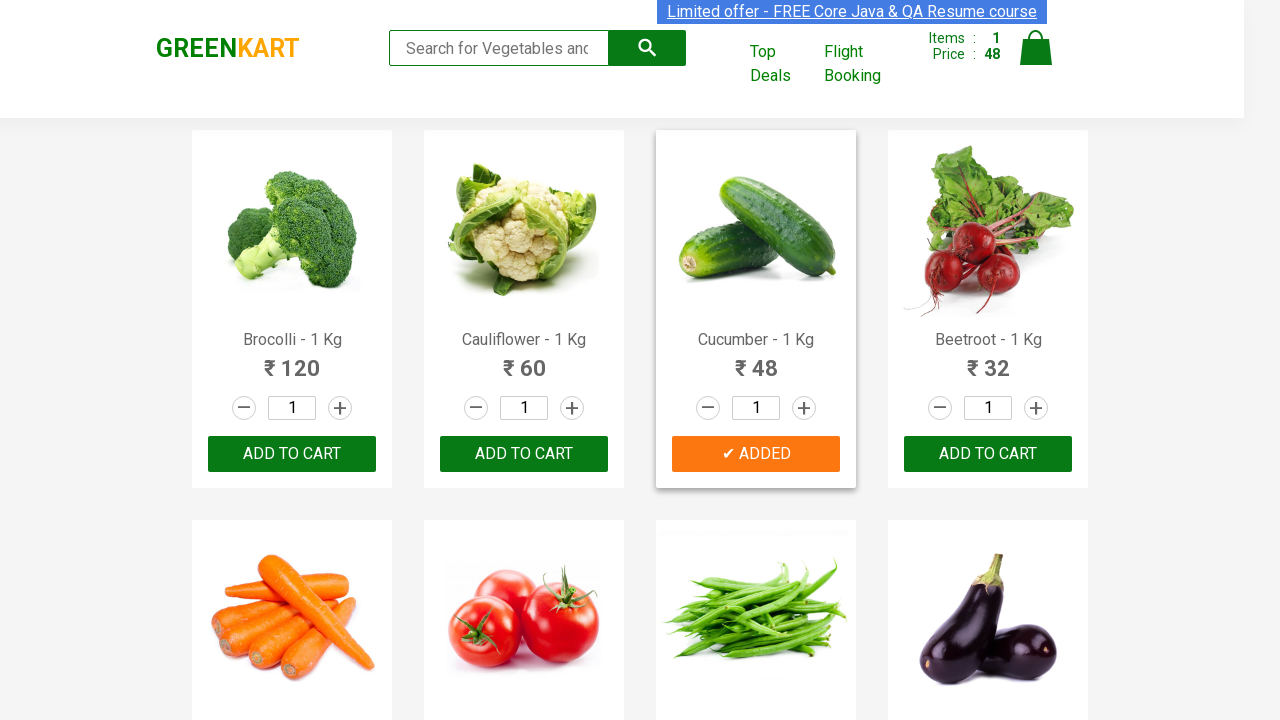

Retrieved product name text content at index 4
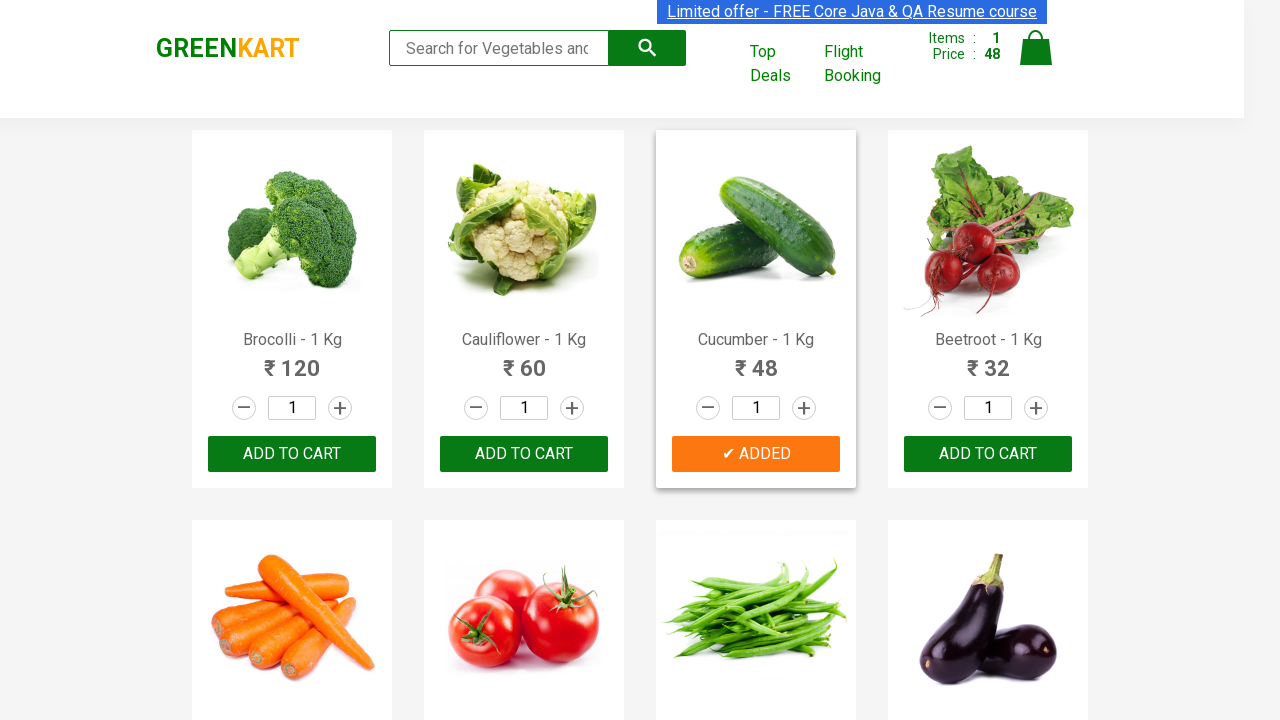

Parsed product name: 'Carrot'
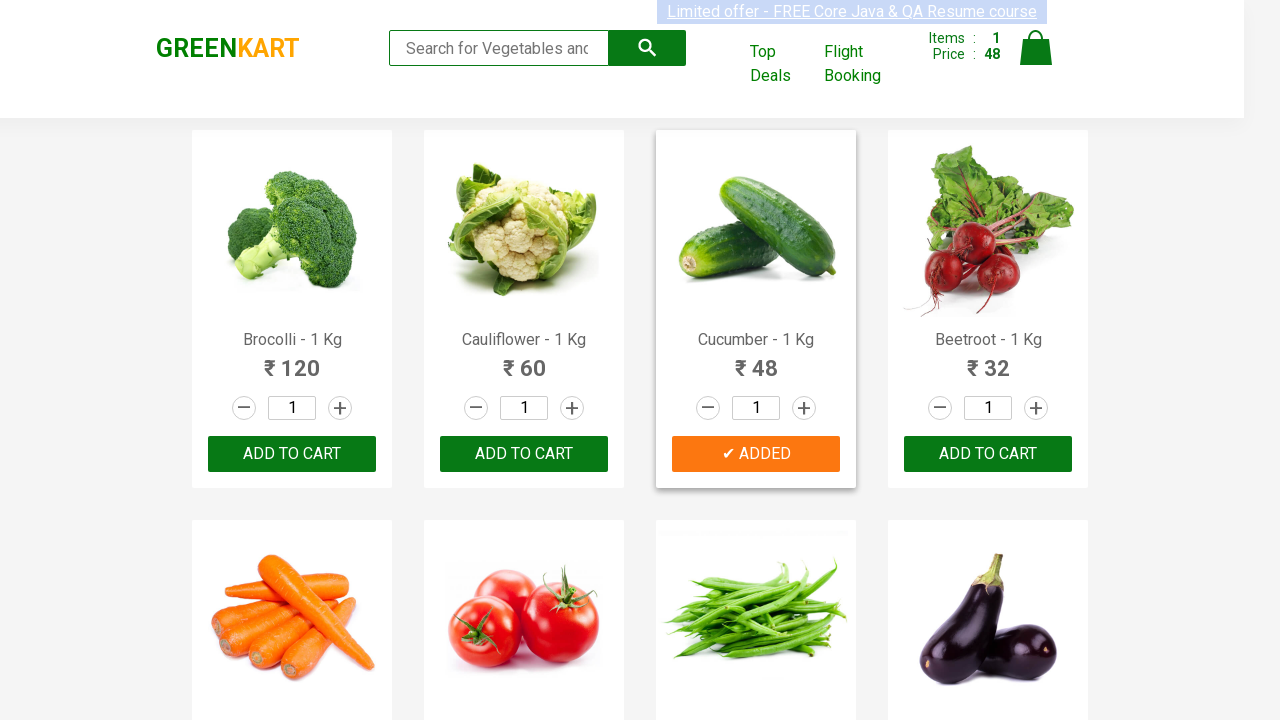

Retrieved product name text content at index 5
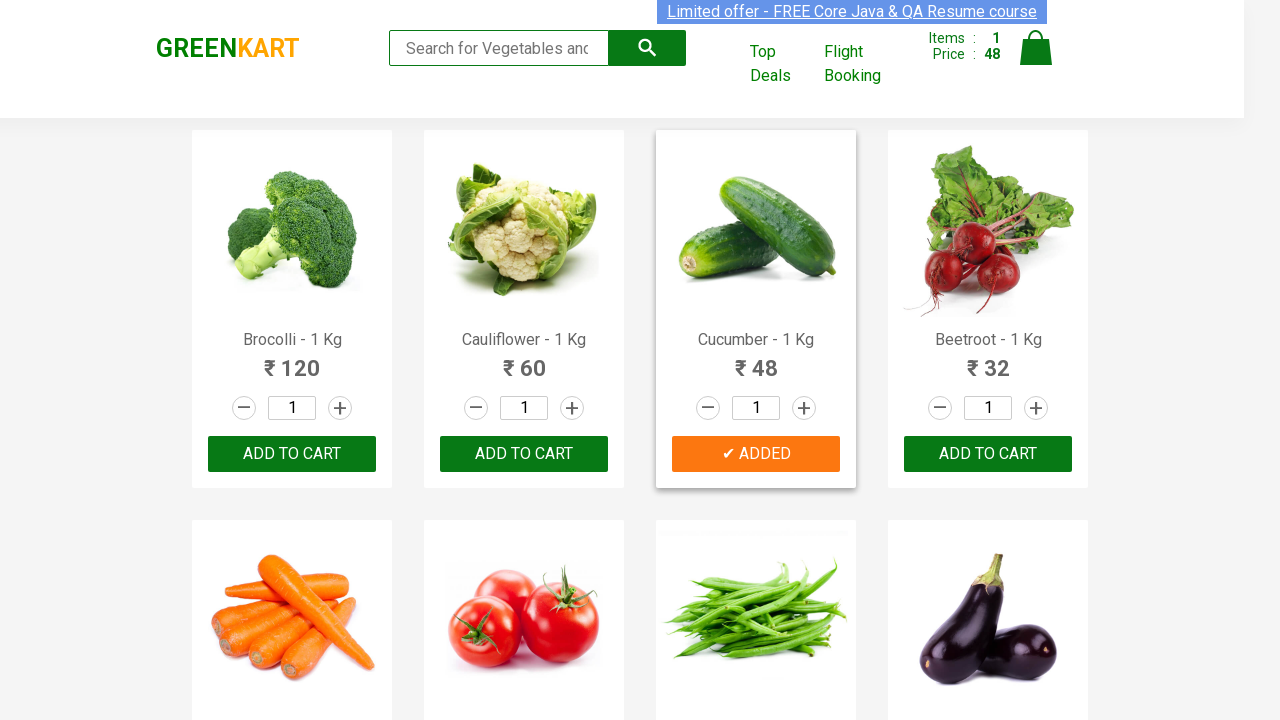

Parsed product name: 'Tomato'
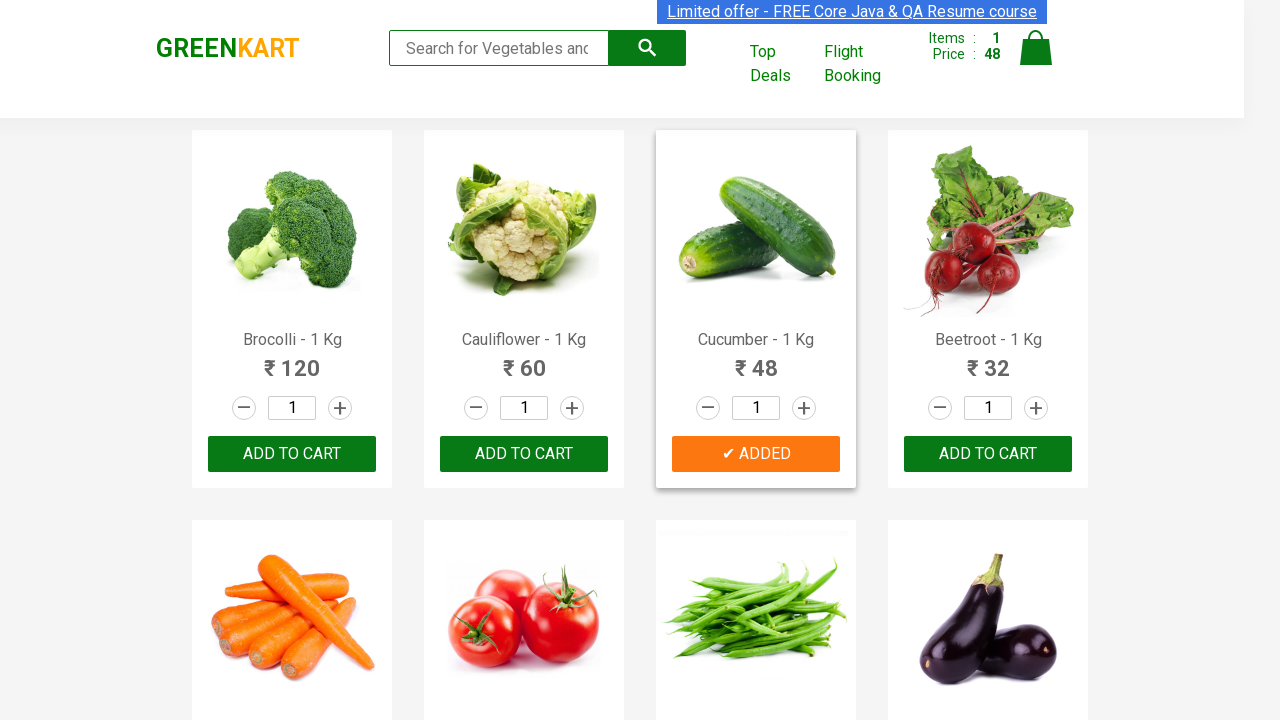

Retrieved product name text content at index 6
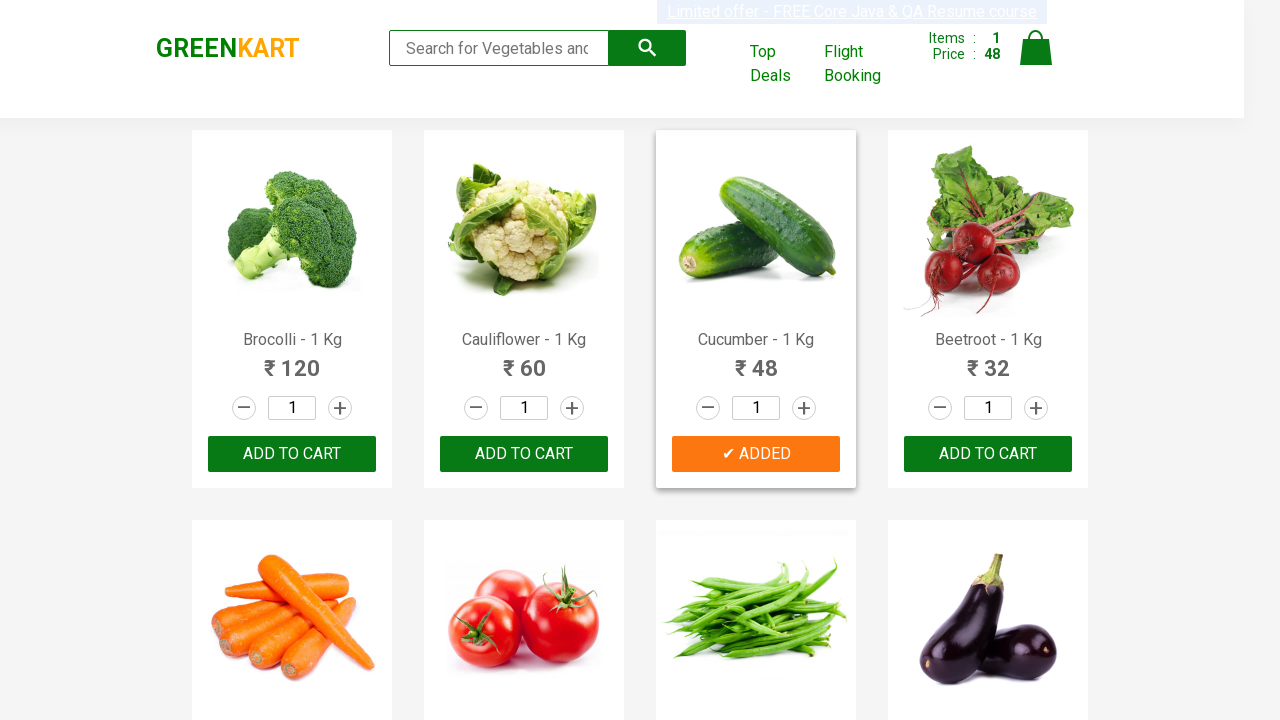

Parsed product name: 'Beans'
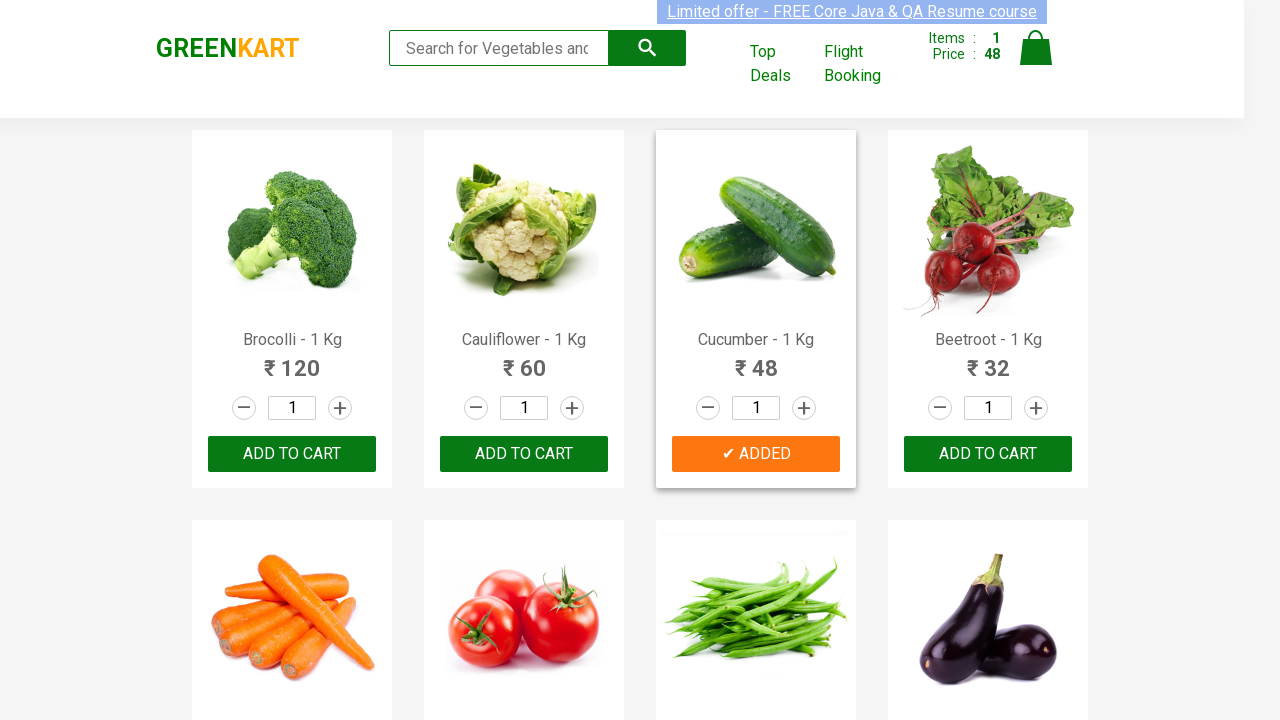

Retrieved product name text content at index 7
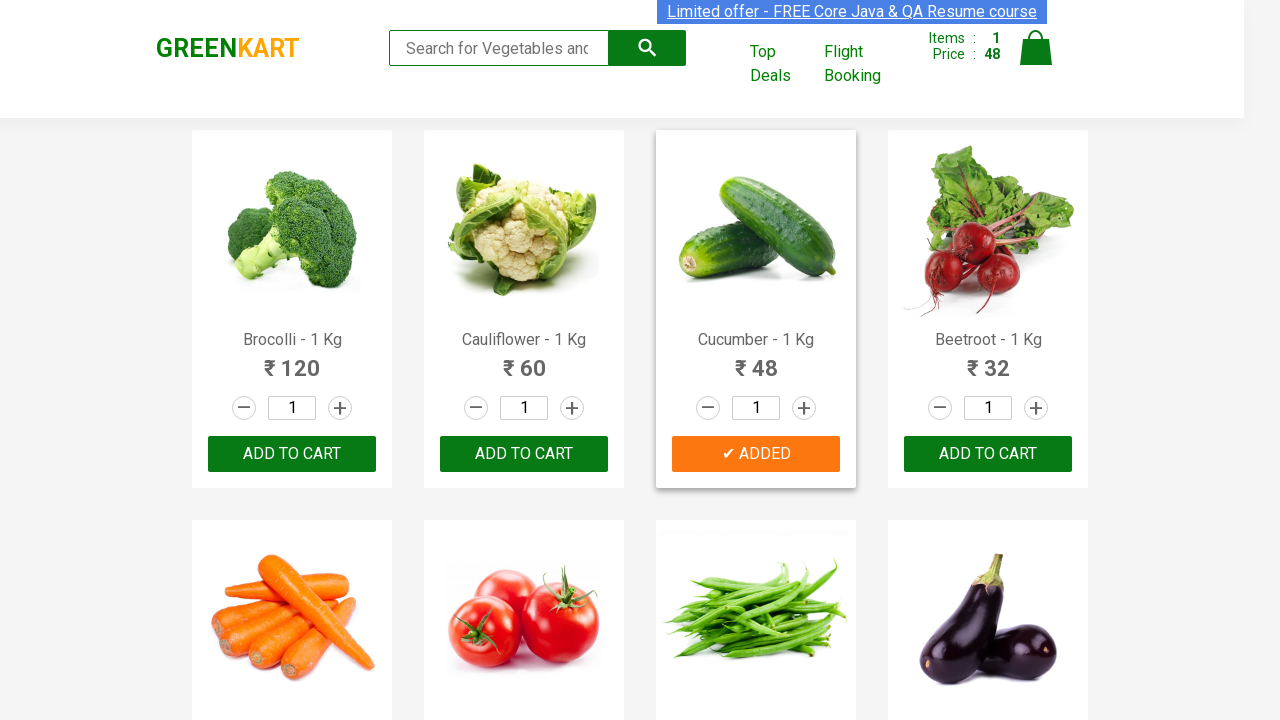

Parsed product name: 'Brinjal'
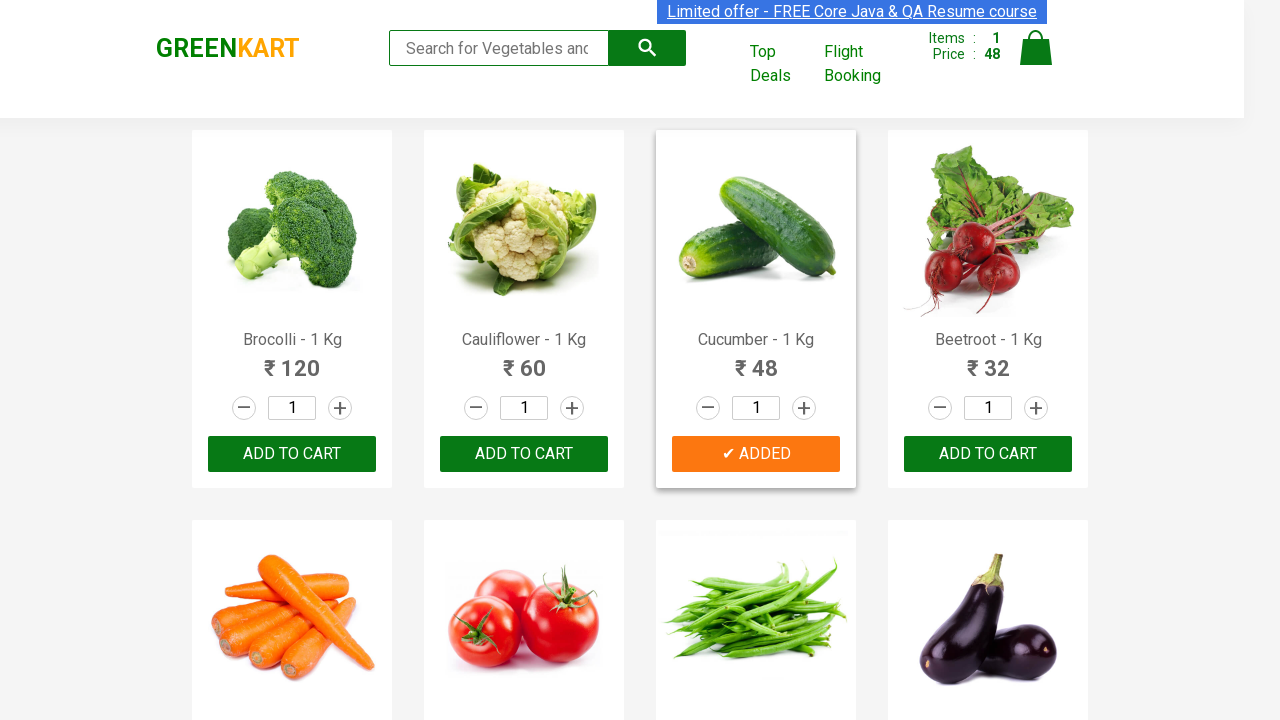

Retrieved product name text content at index 8
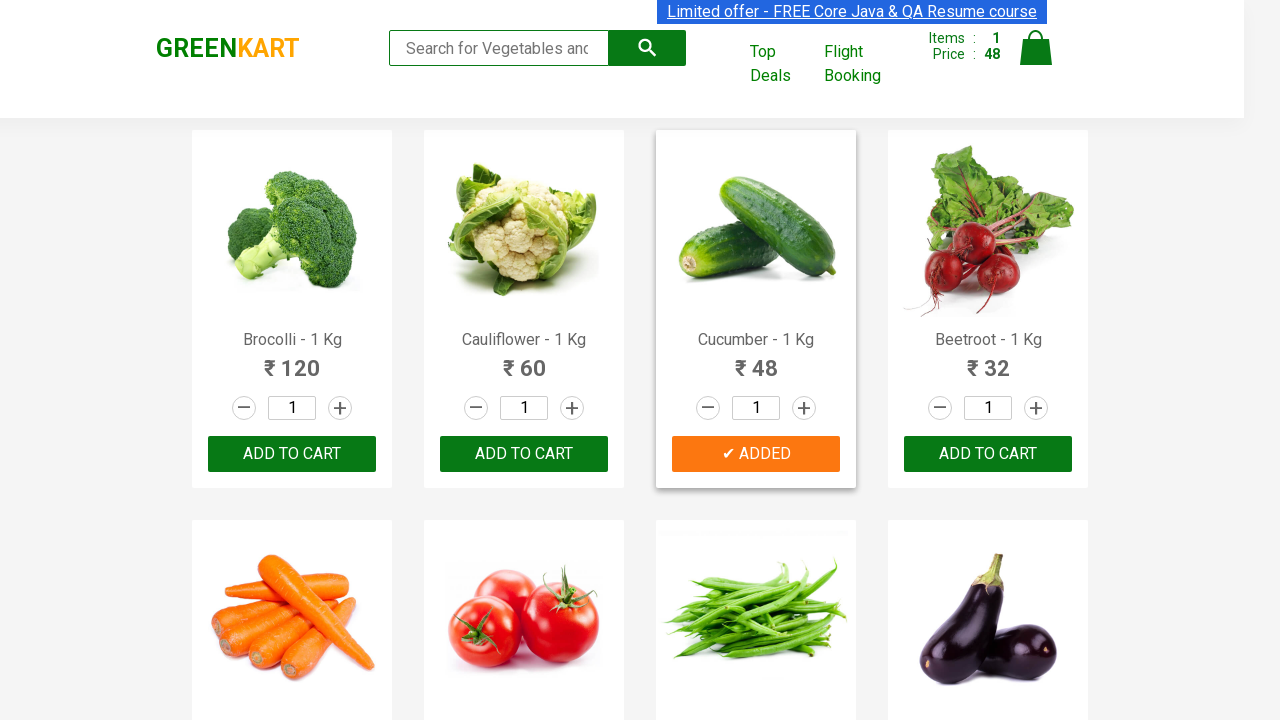

Parsed product name: 'Capsicum'
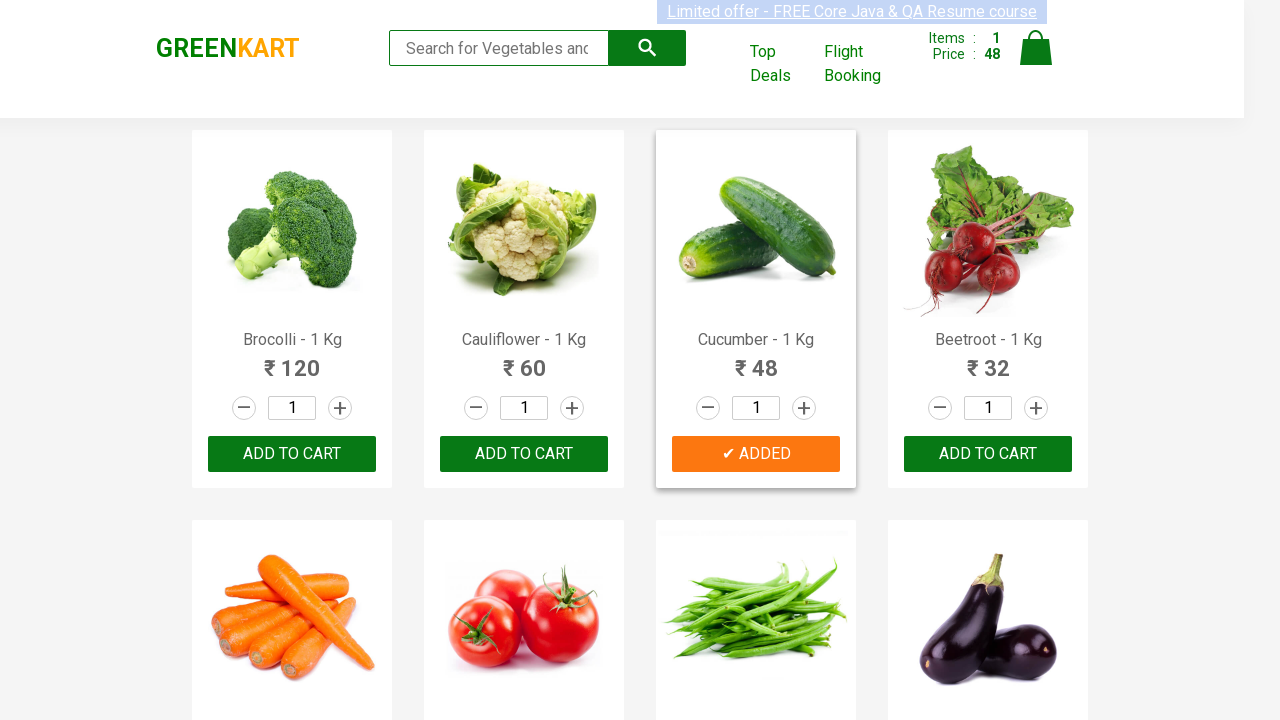

Retrieved product name text content at index 9
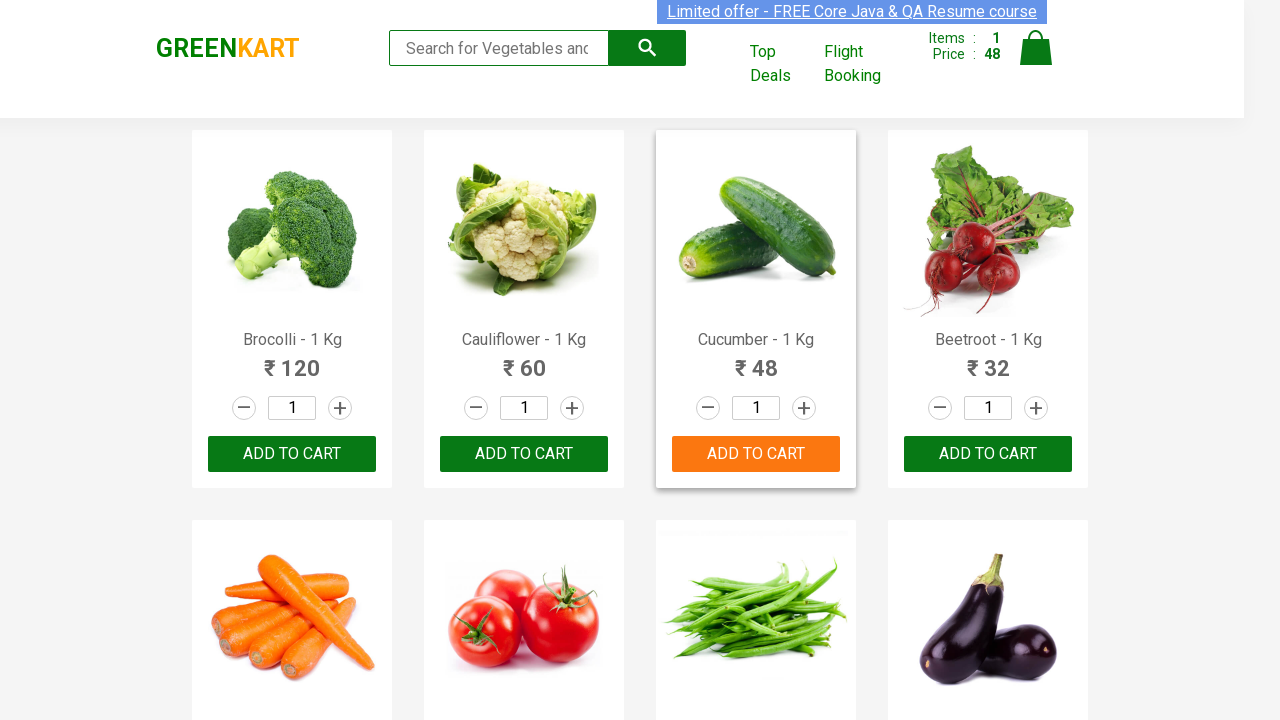

Parsed product name: 'Mushroom'
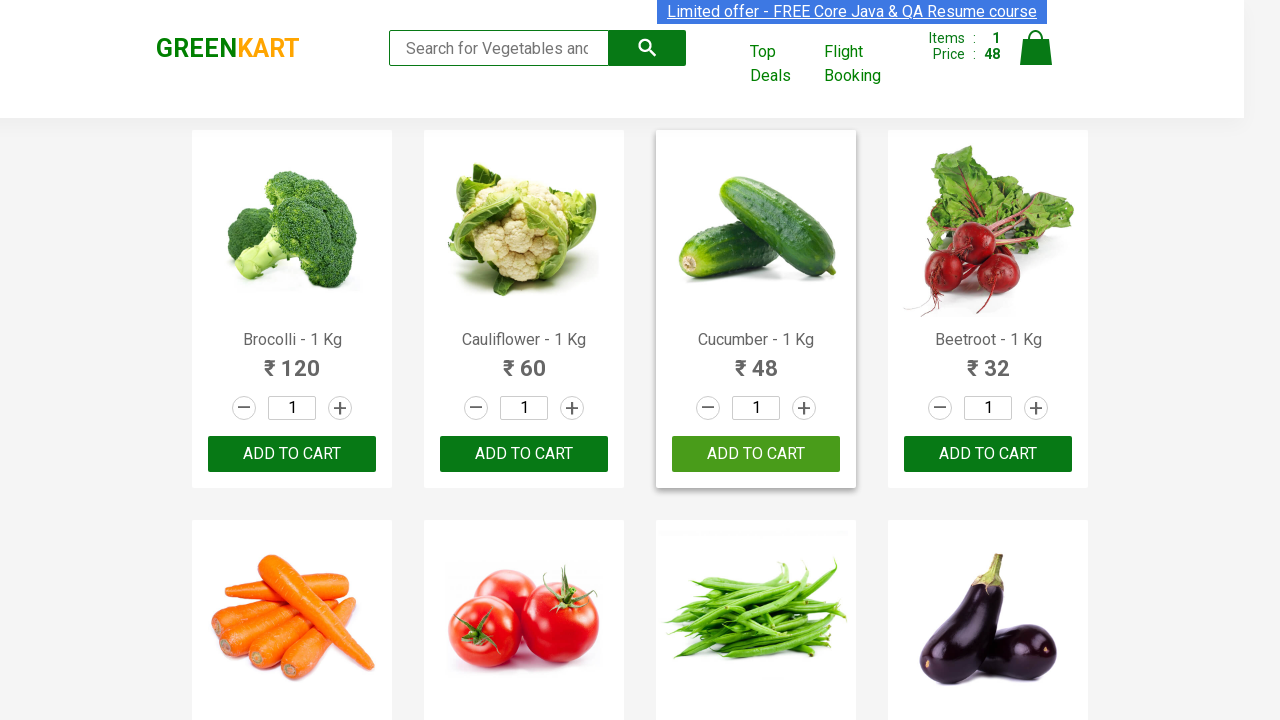

Retrieved product name text content at index 10
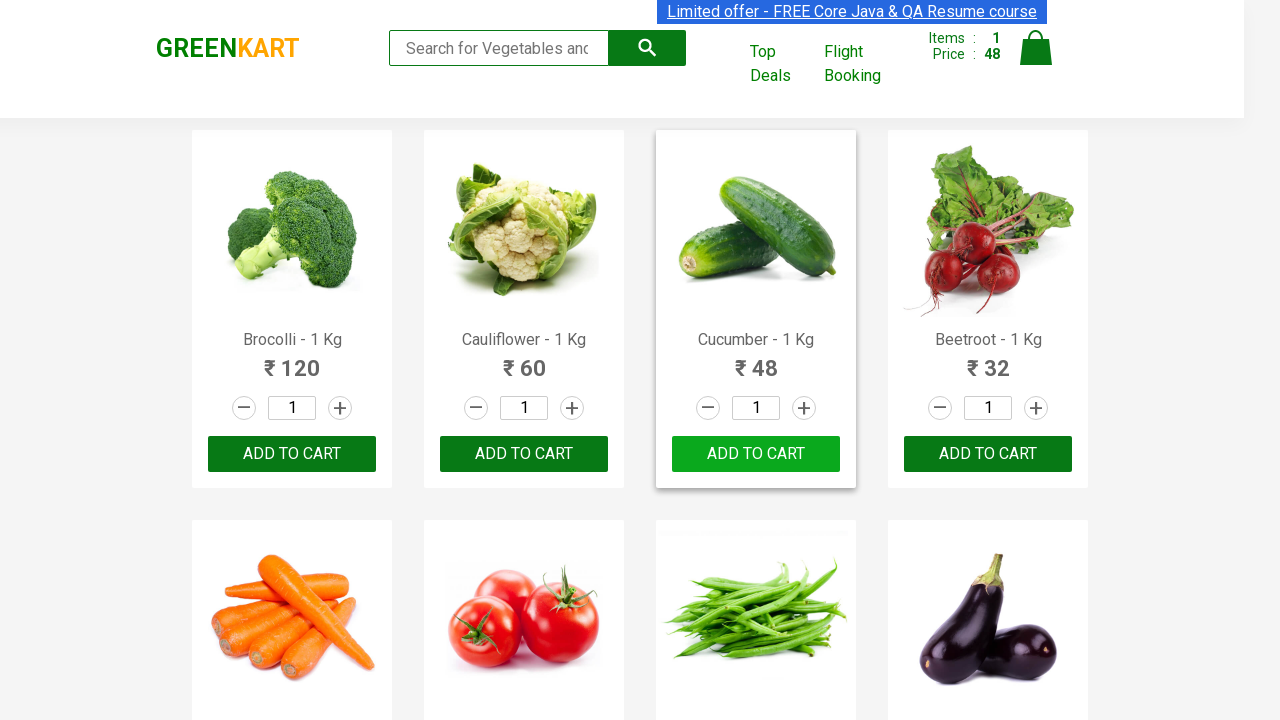

Parsed product name: 'Potato'
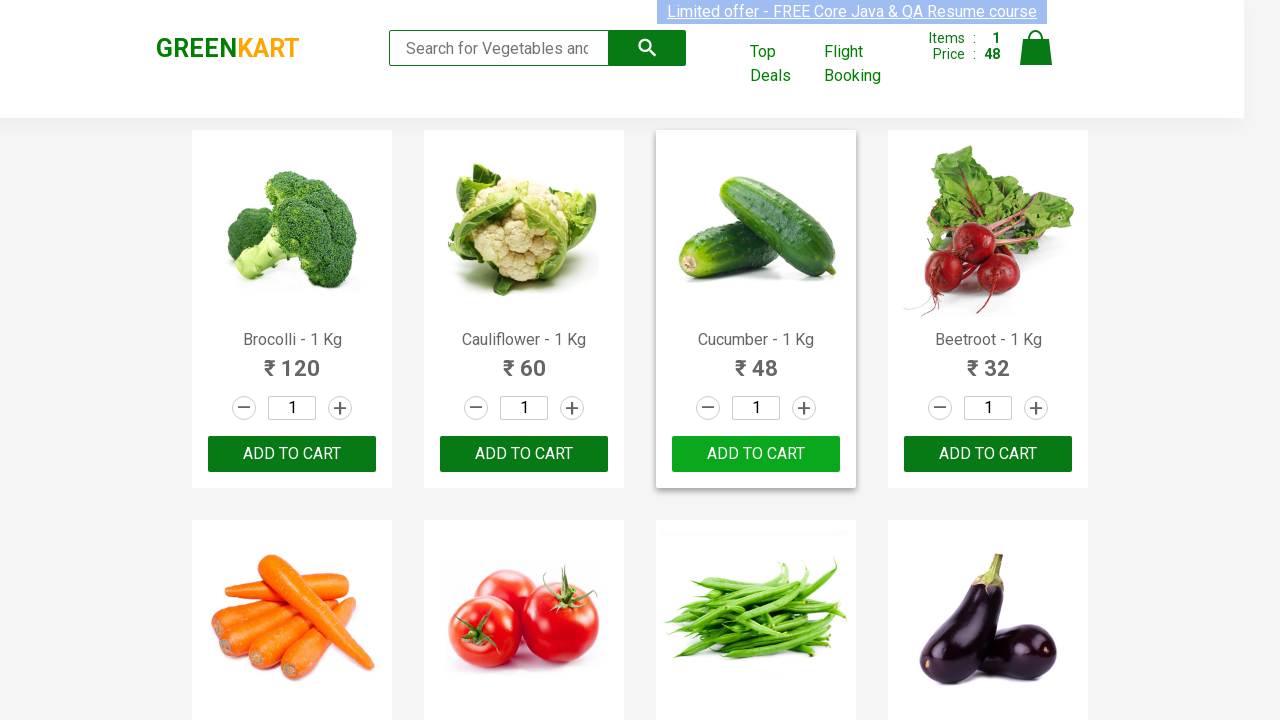

Retrieved product name text content at index 11
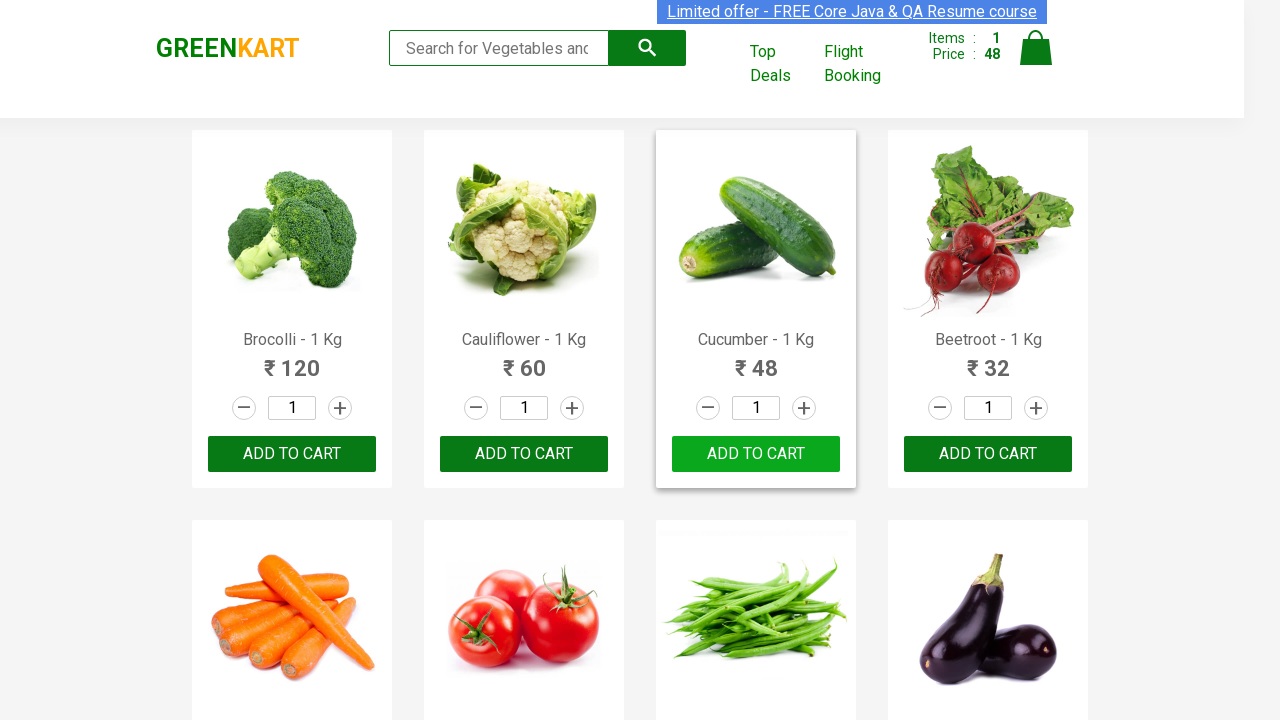

Parsed product name: 'Pumpkin'
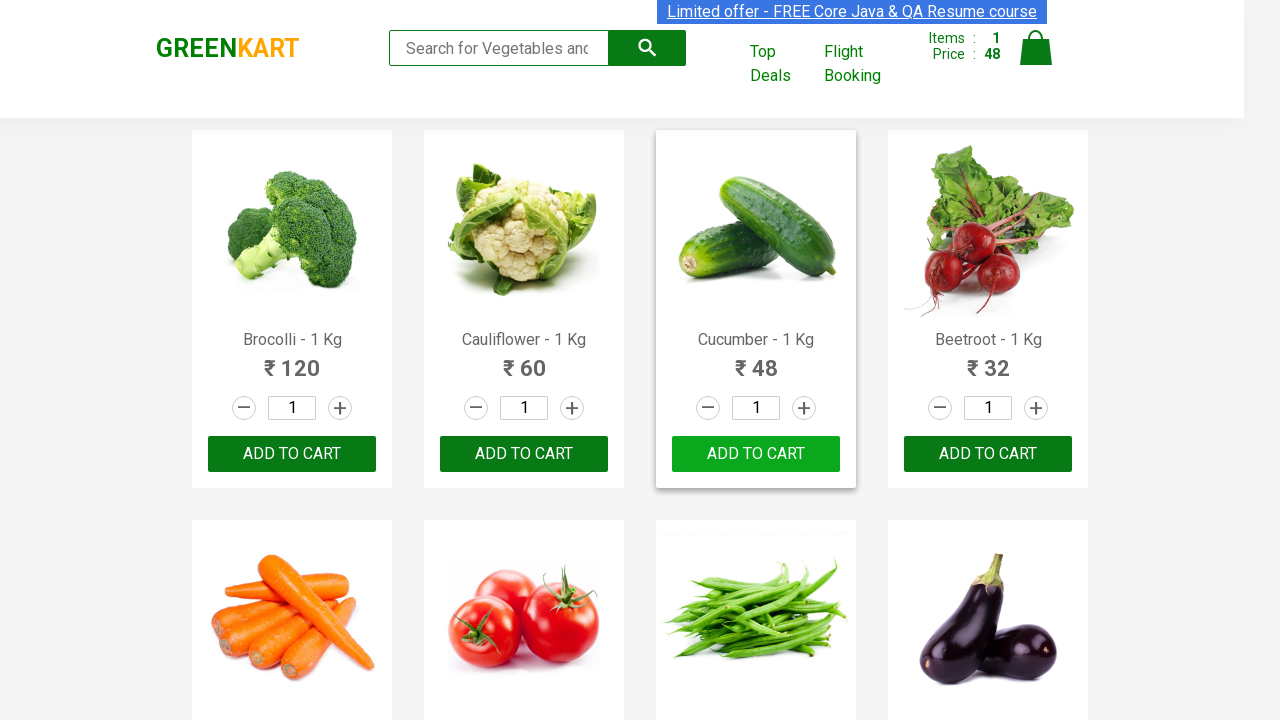

Retrieved product name text content at index 12
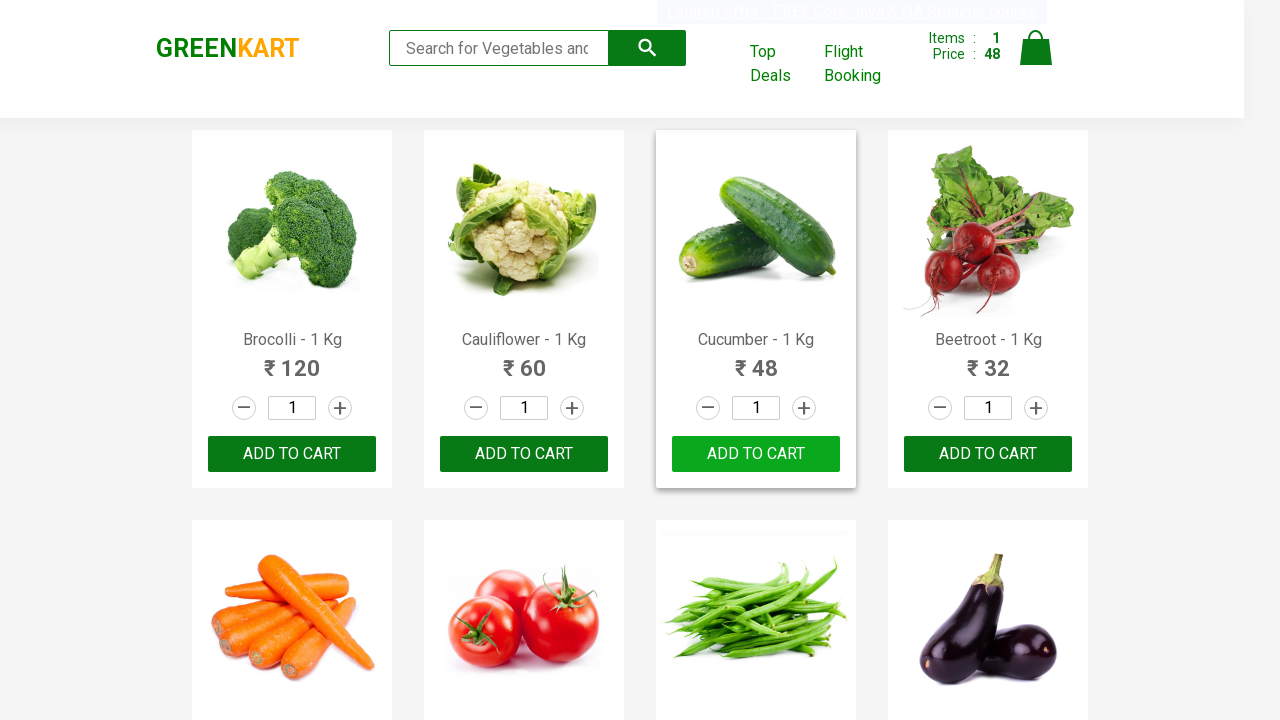

Parsed product name: 'Corn'
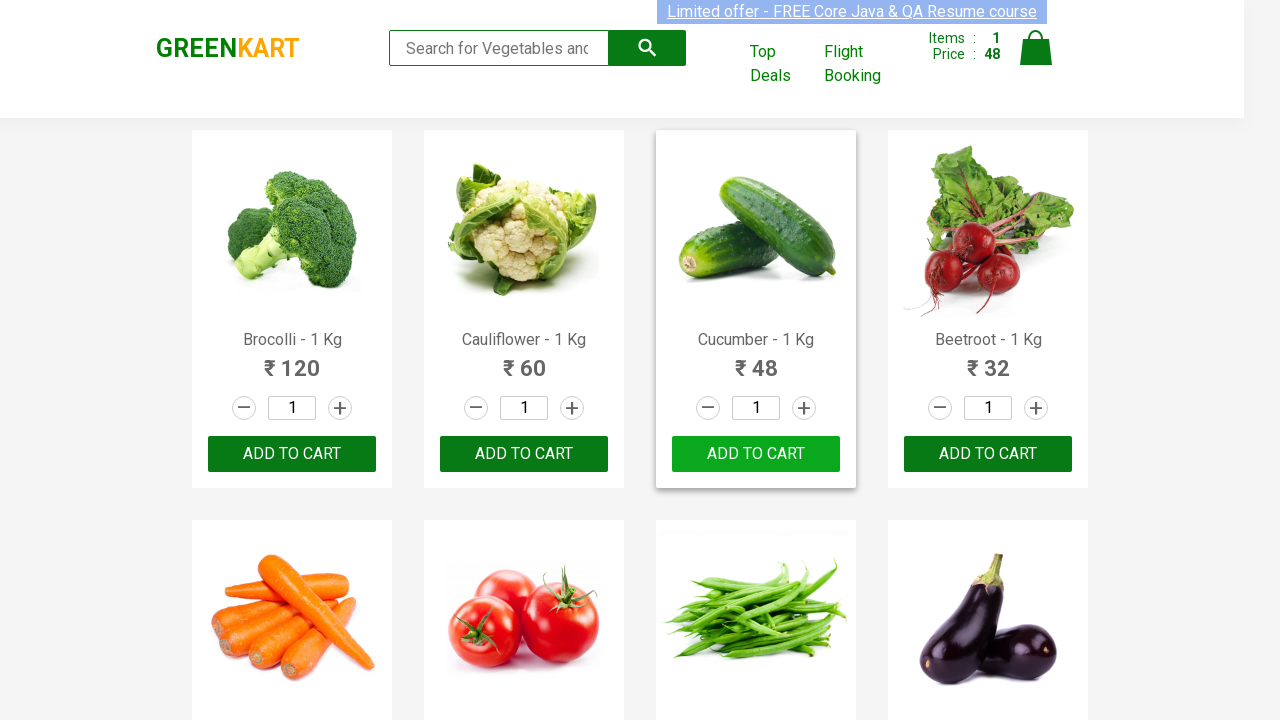

Clicked add to cart button for 'Corn' at (292, 360) on xpath=//div[@class='product-action']/button >> nth=12
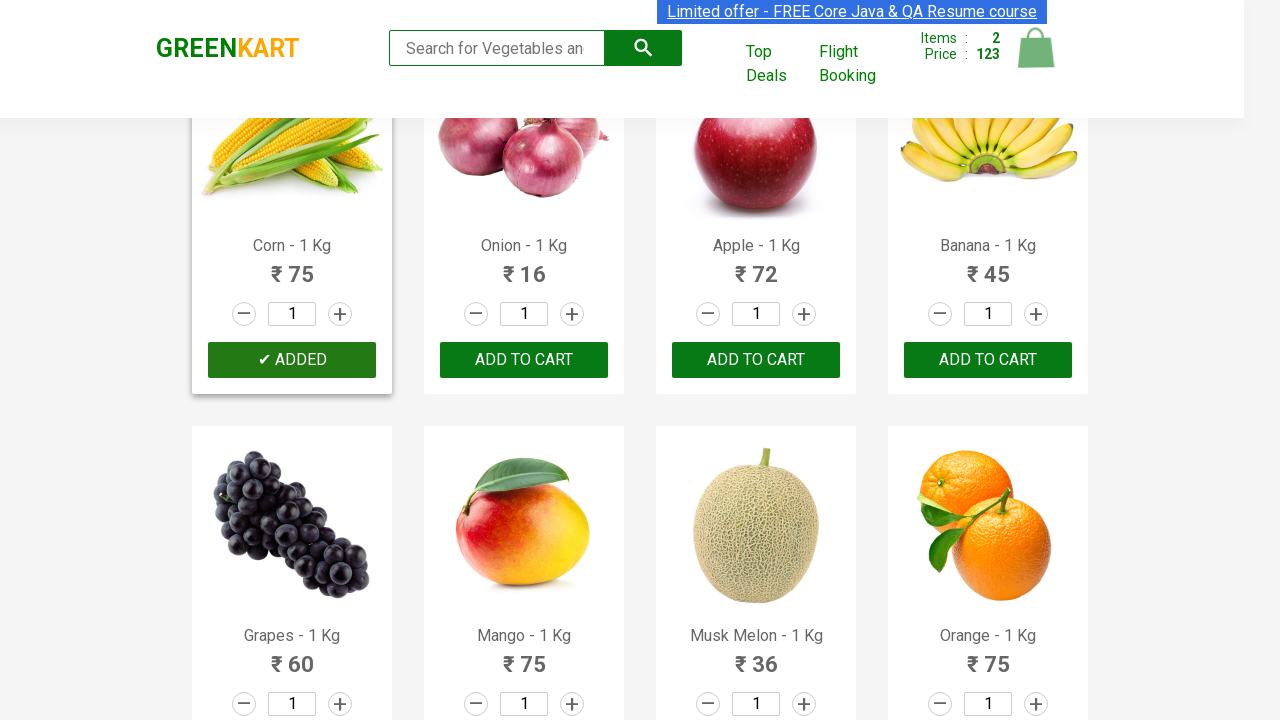

Retrieved product name text content at index 13
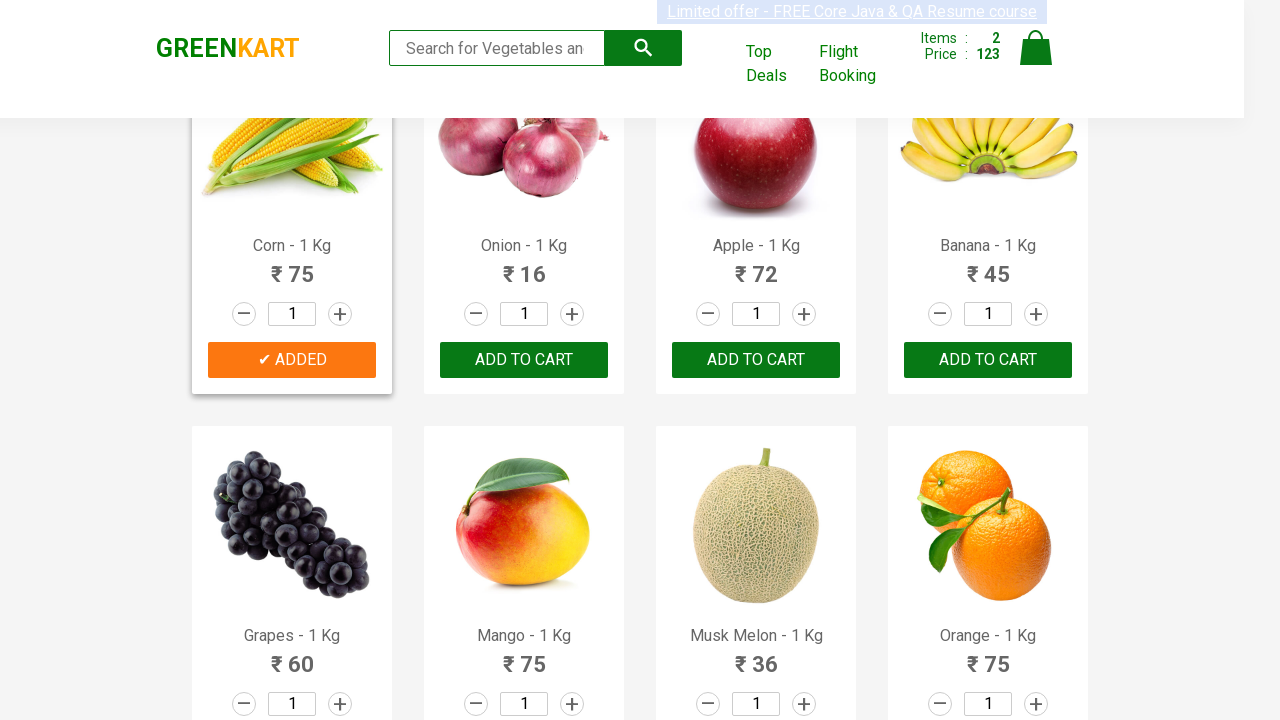

Parsed product name: 'Onion'
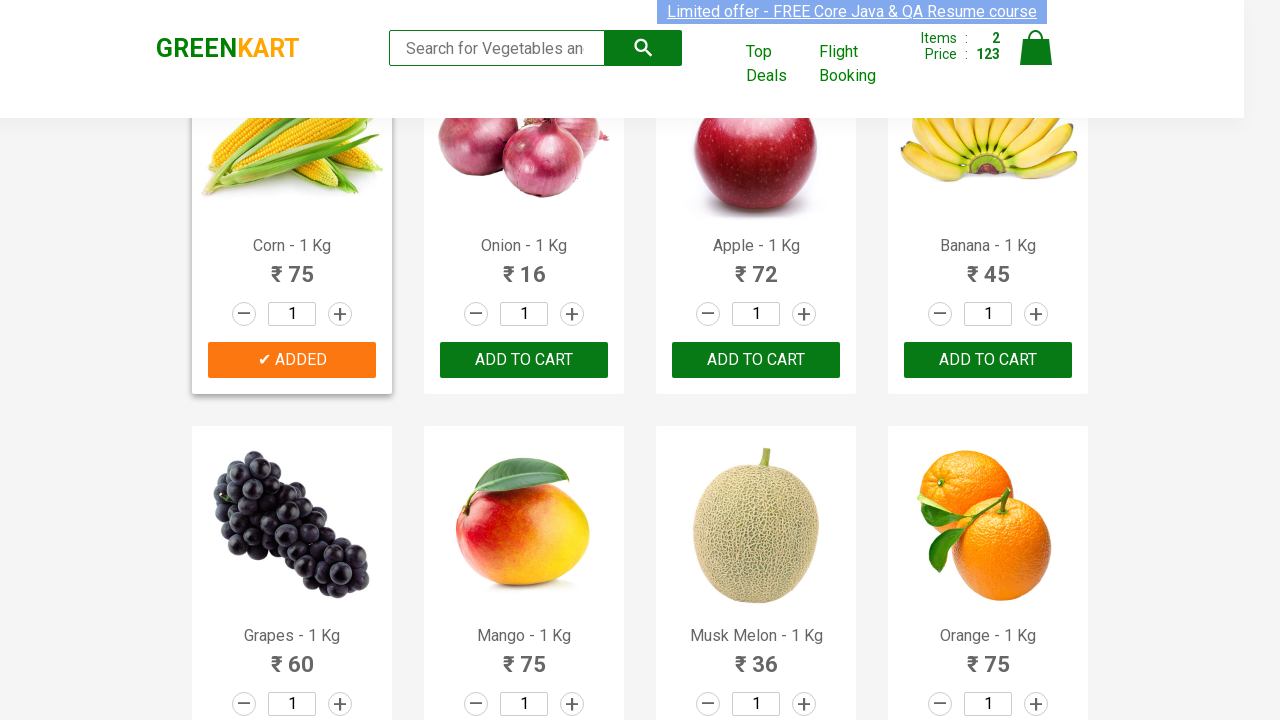

Retrieved product name text content at index 14
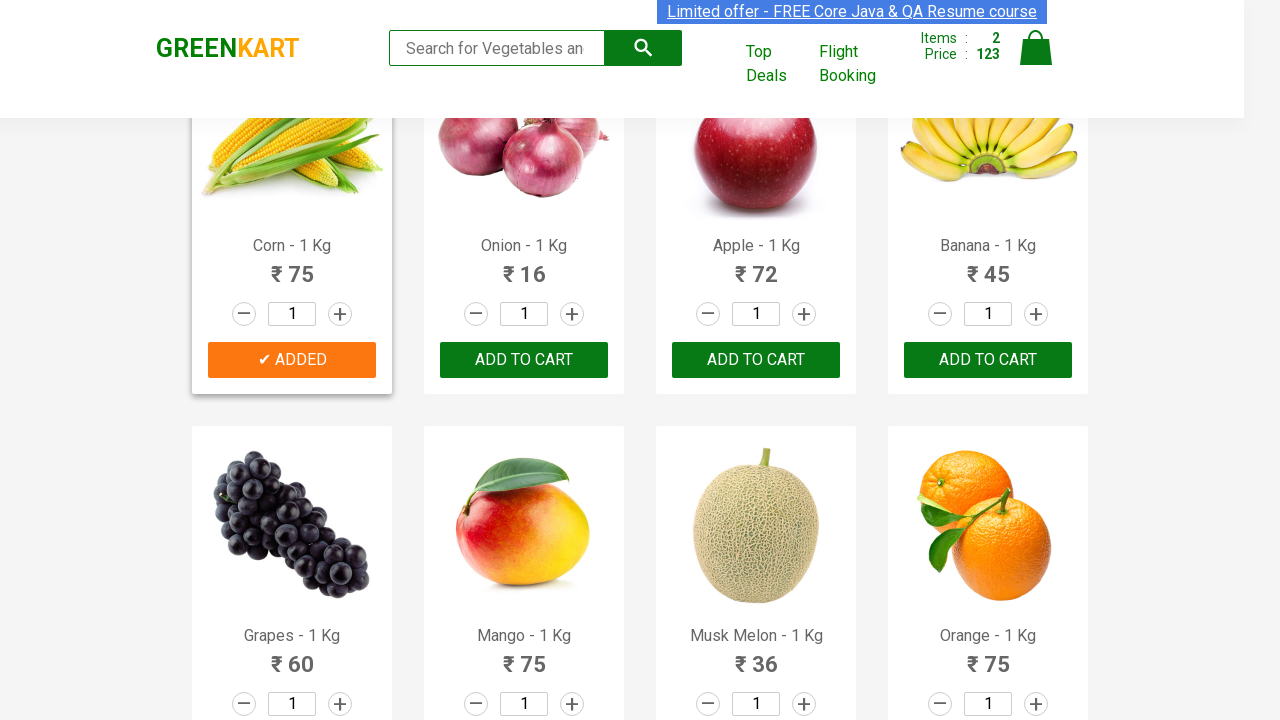

Parsed product name: 'Apple'
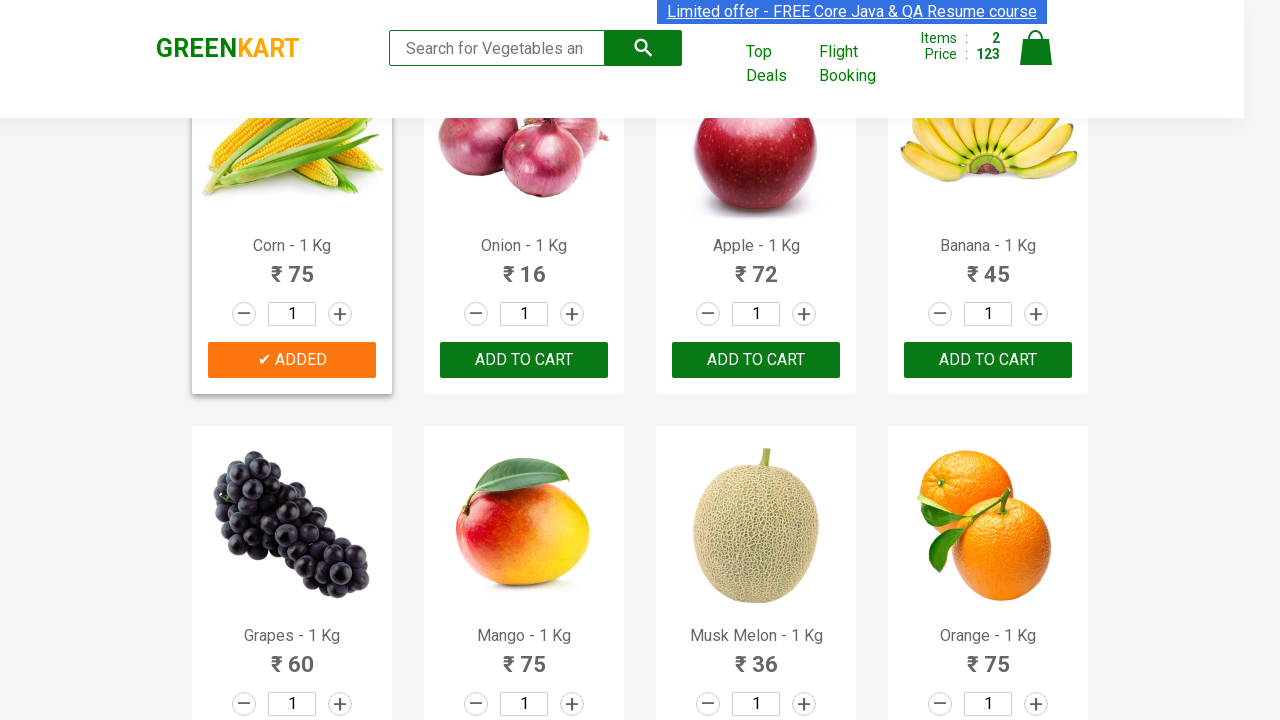

Clicked add to cart button for 'Apple' at (756, 360) on xpath=//div[@class='product-action']/button >> nth=14
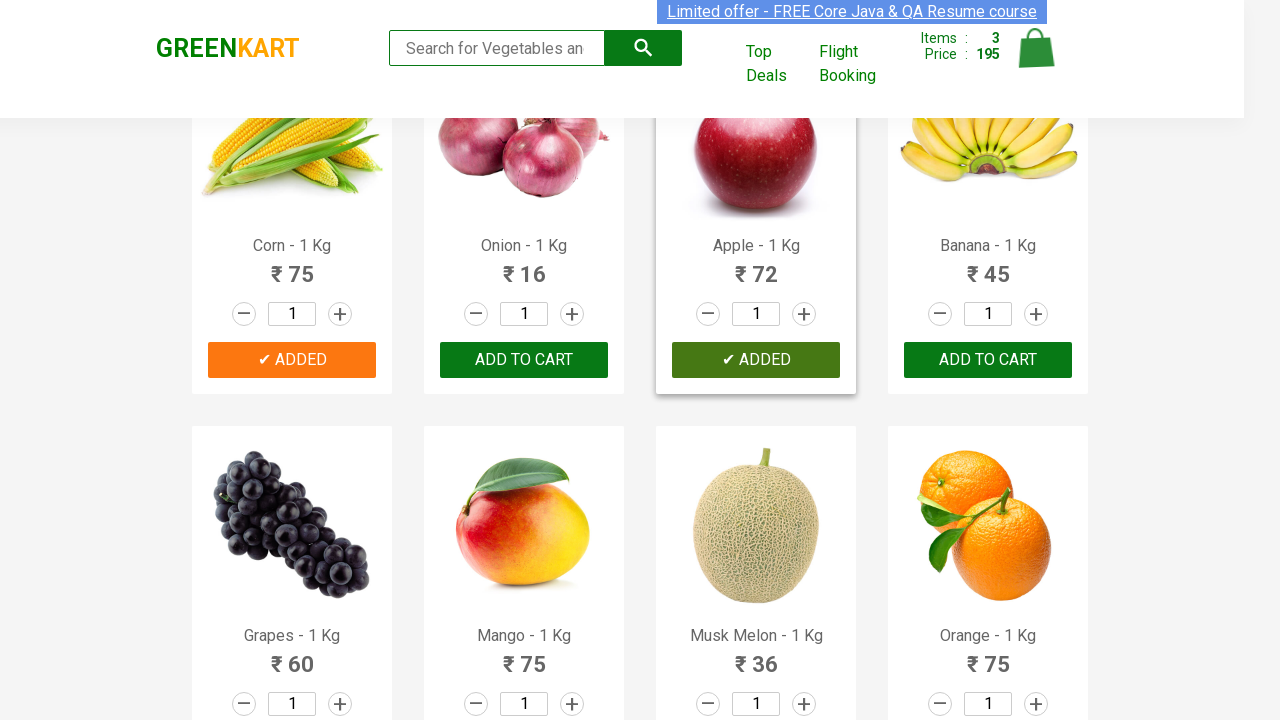

Retrieved product name text content at index 15
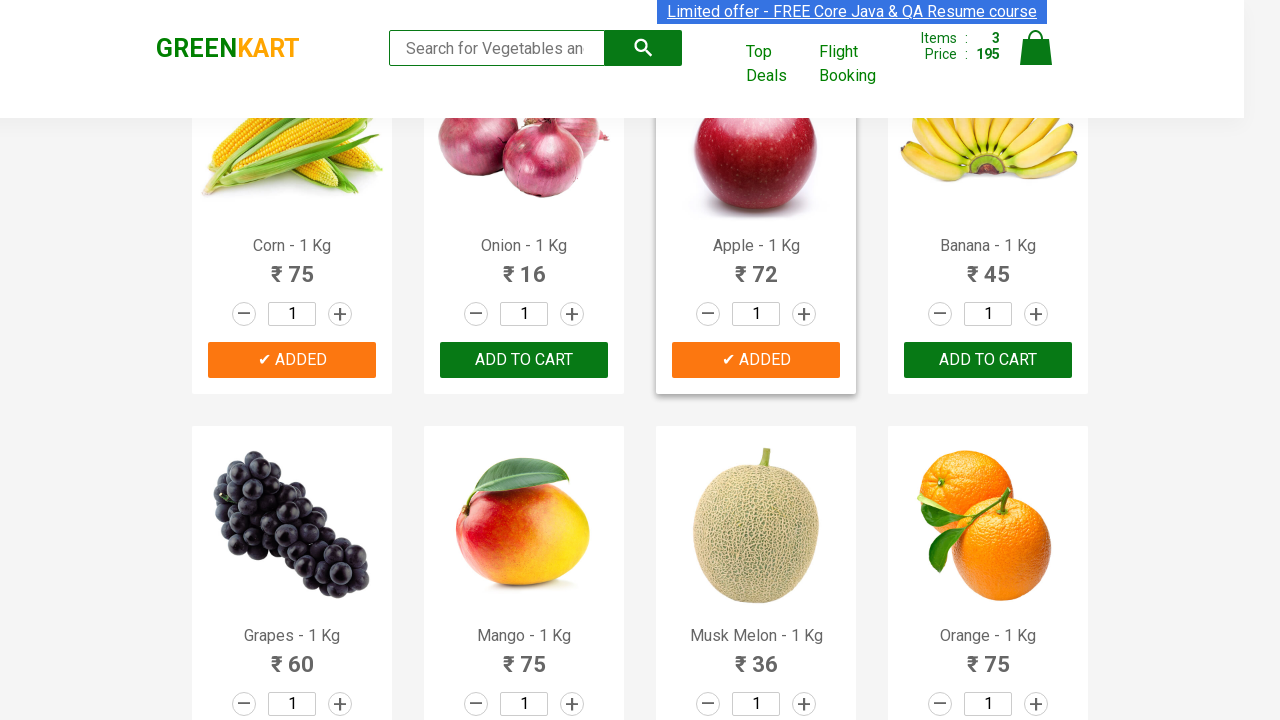

Parsed product name: 'Banana'
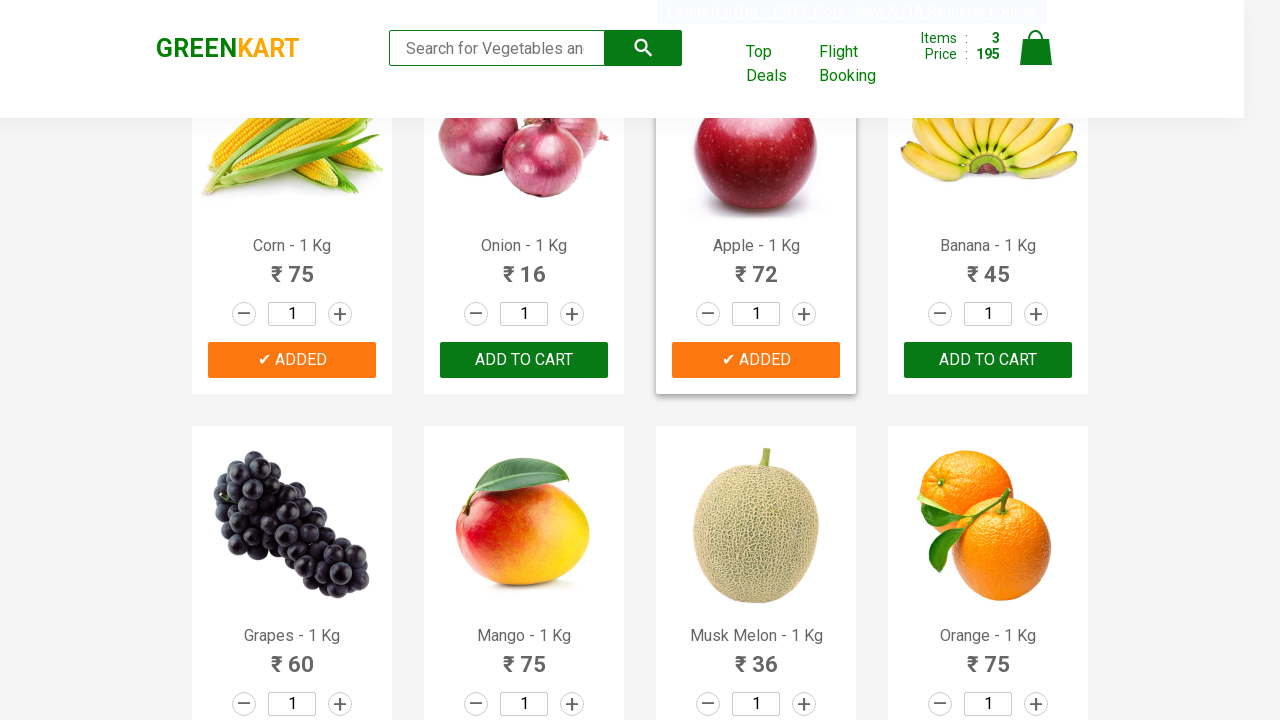

Retrieved product name text content at index 16
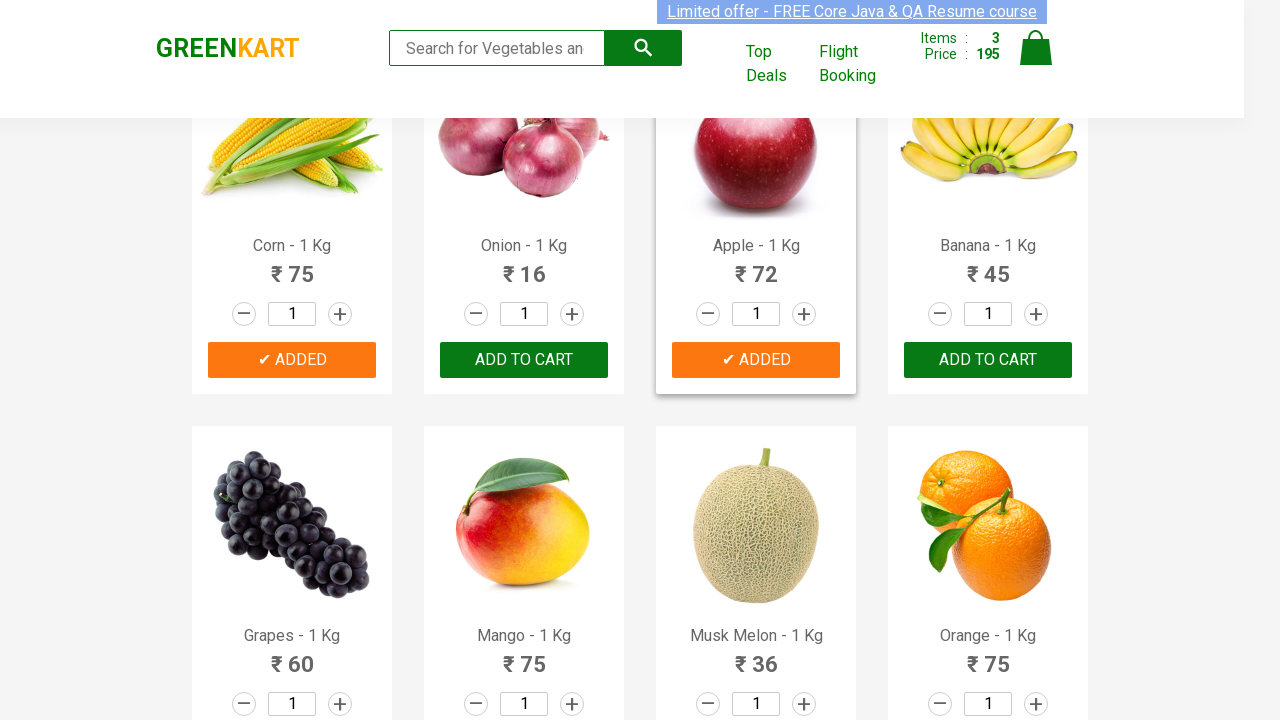

Parsed product name: 'Grapes'
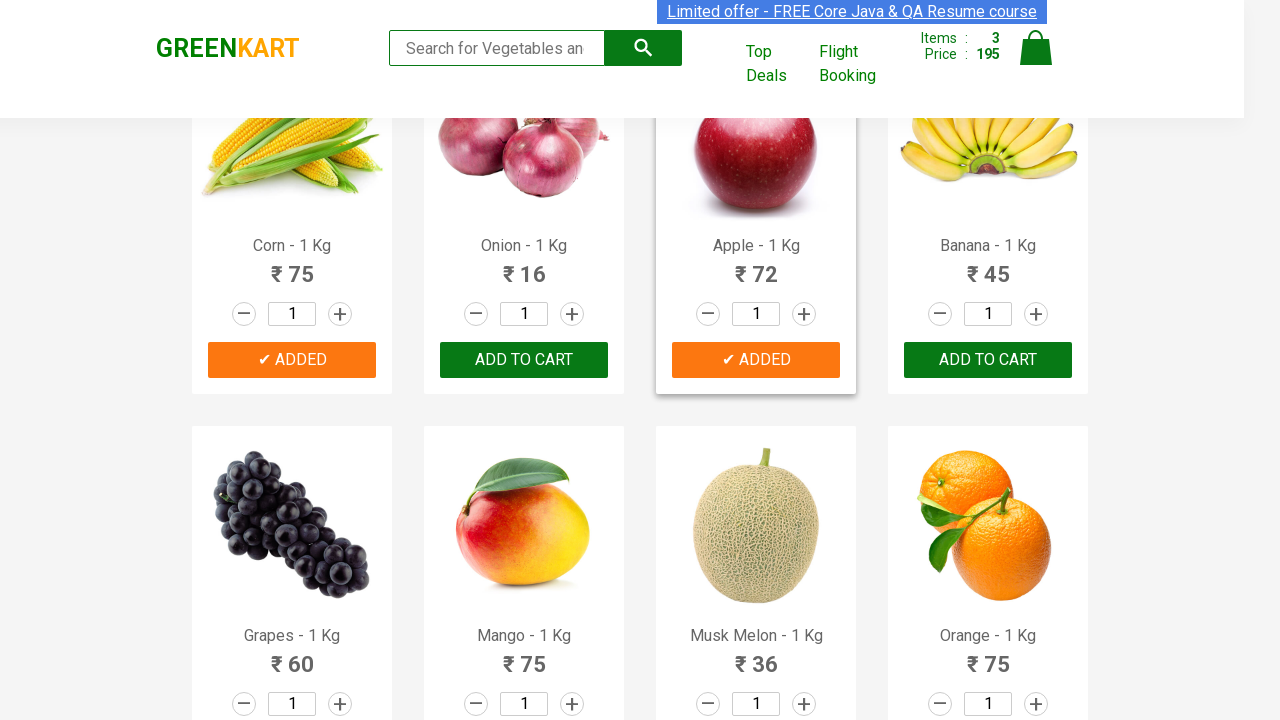

Retrieved product name text content at index 17
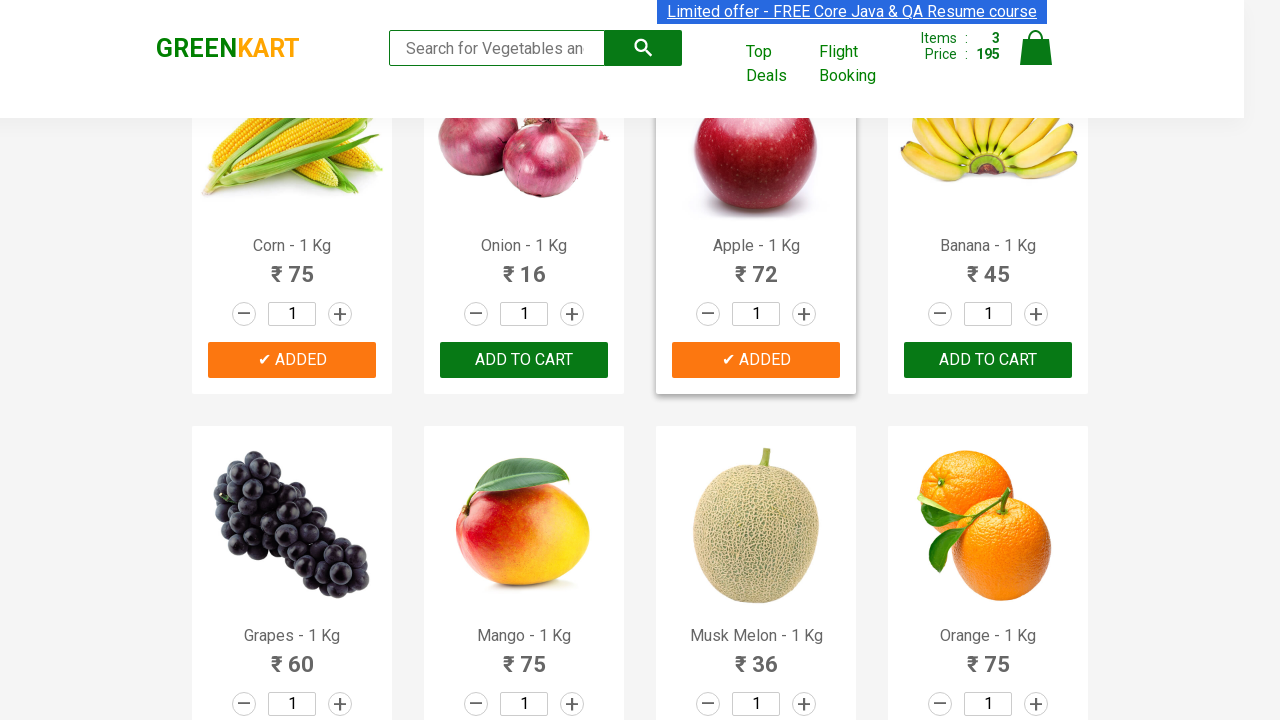

Parsed product name: 'Mango'
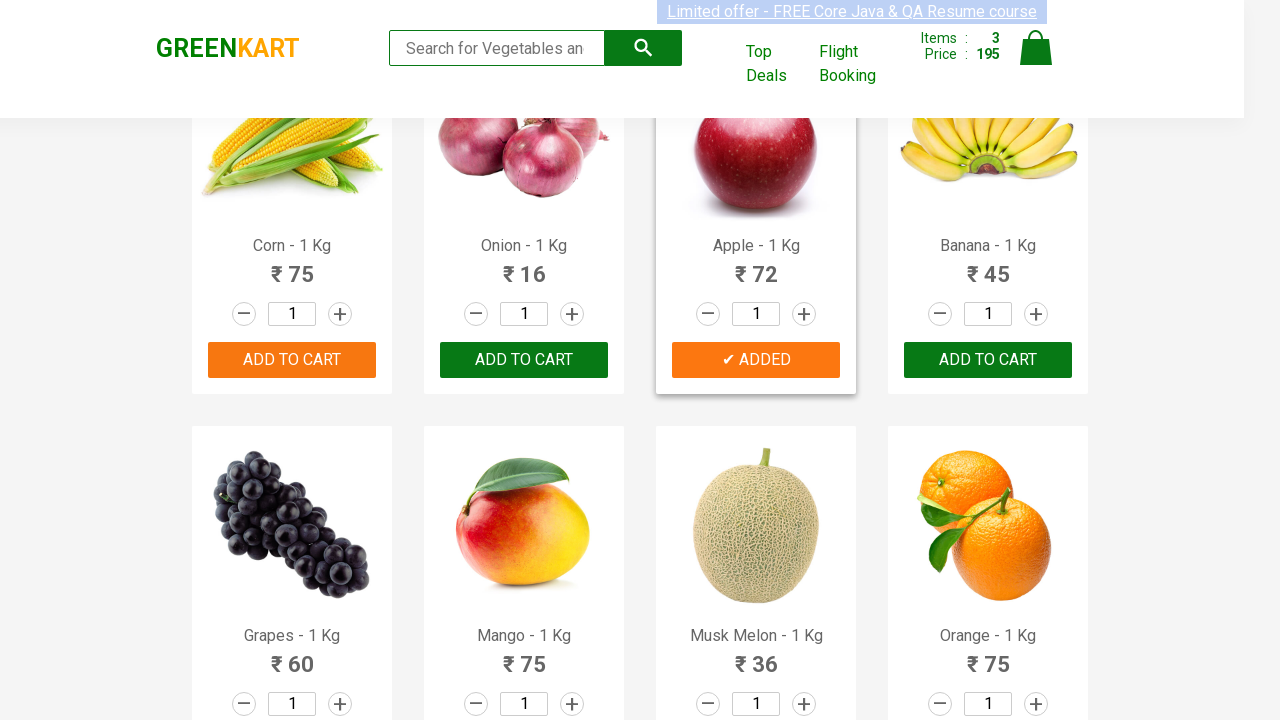

Clicked add to cart button for 'Mango' at (524, 360) on xpath=//div[@class='product-action']/button >> nth=17
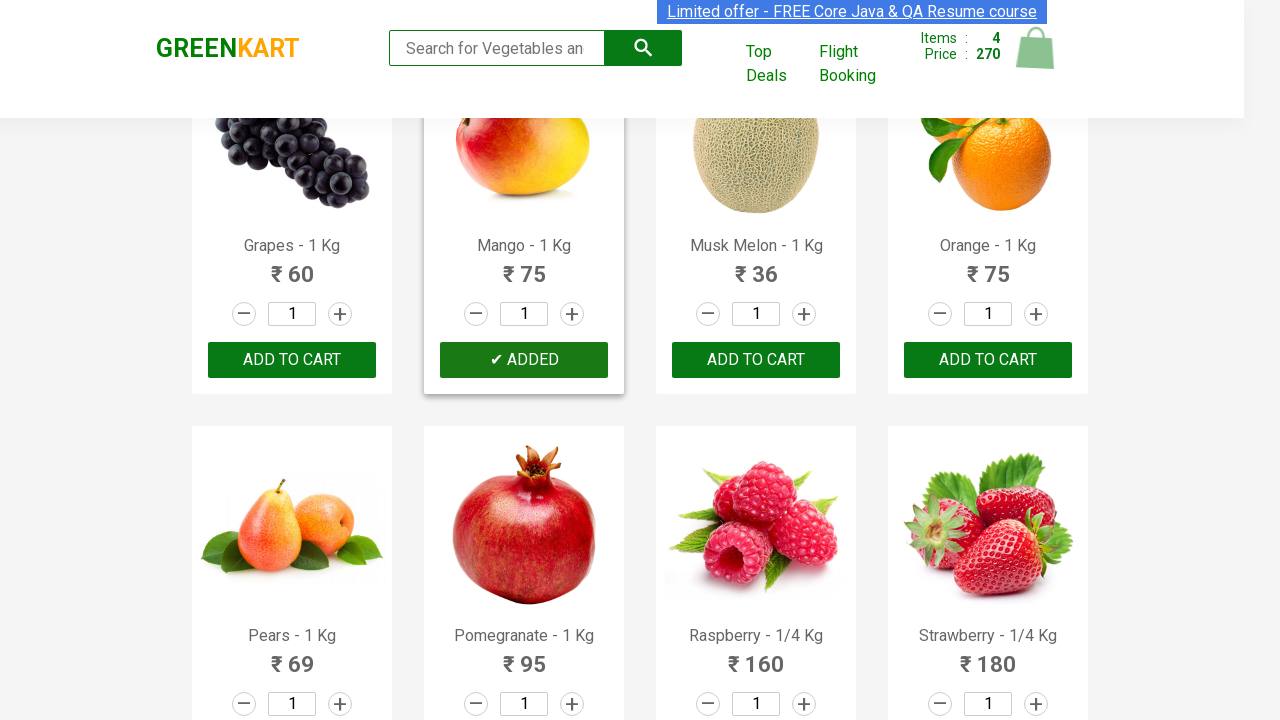

Retrieved product name text content at index 18
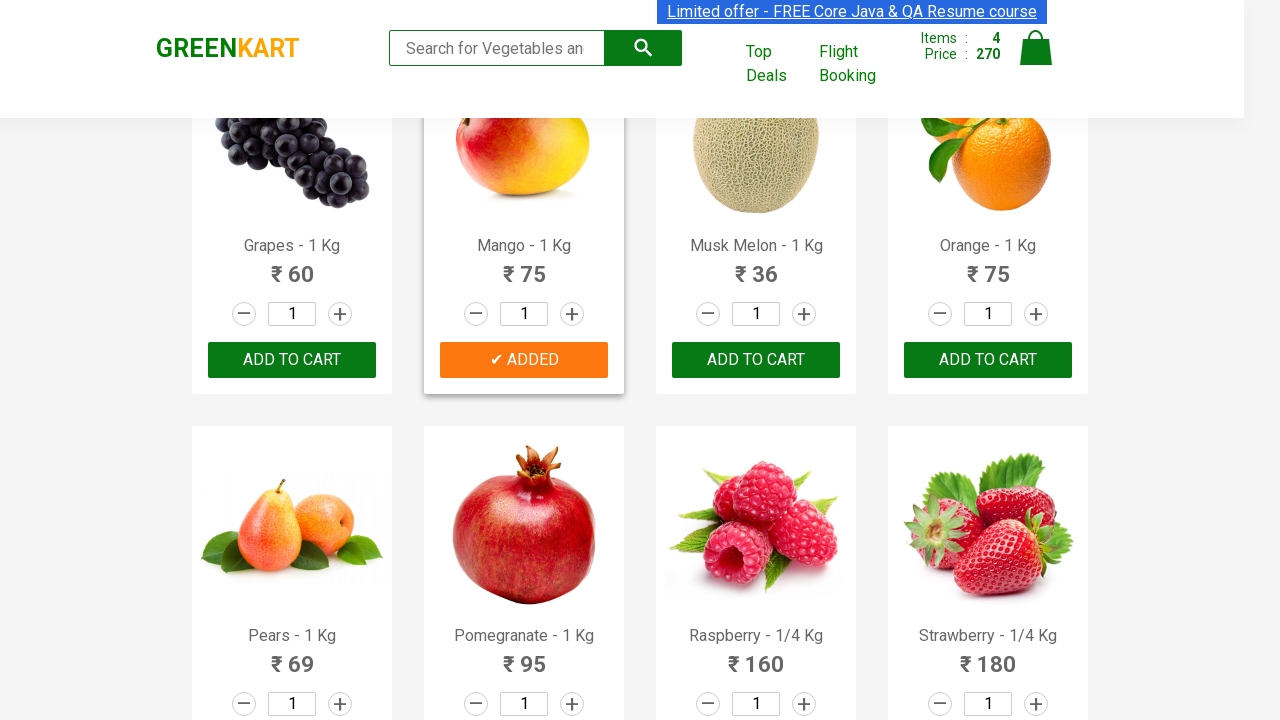

Parsed product name: 'Musk Melon'
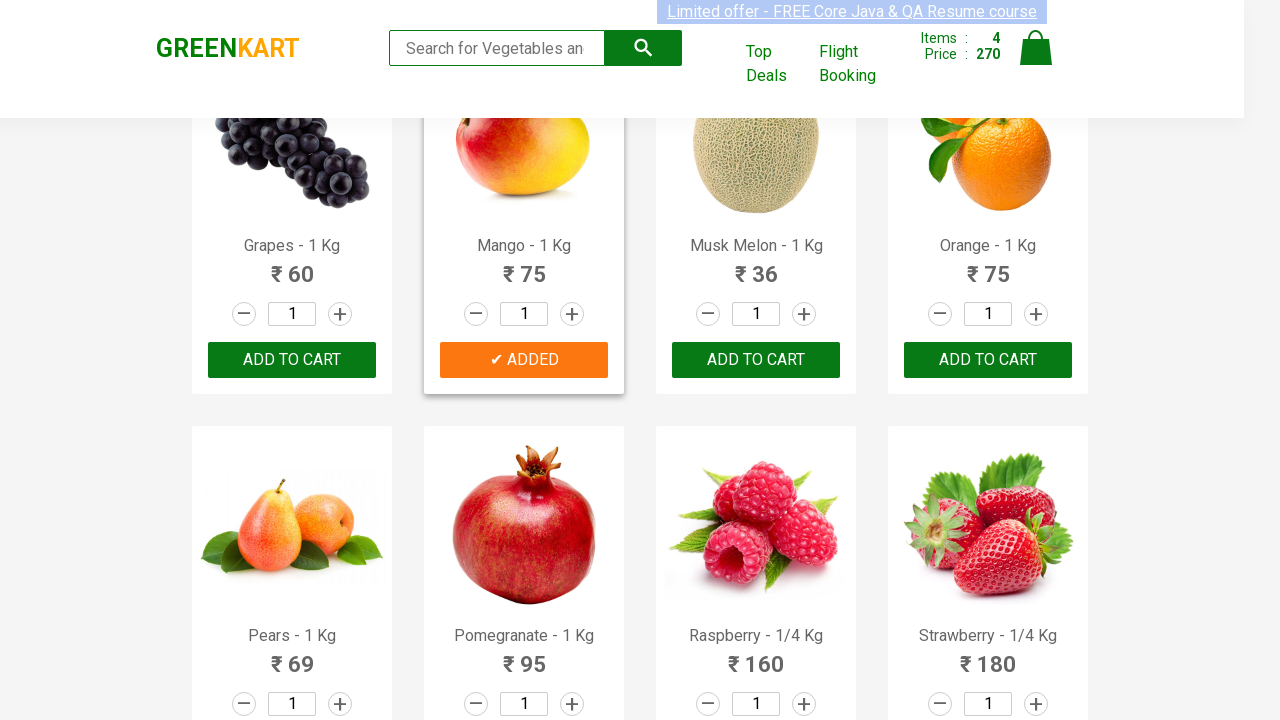

Retrieved product name text content at index 19
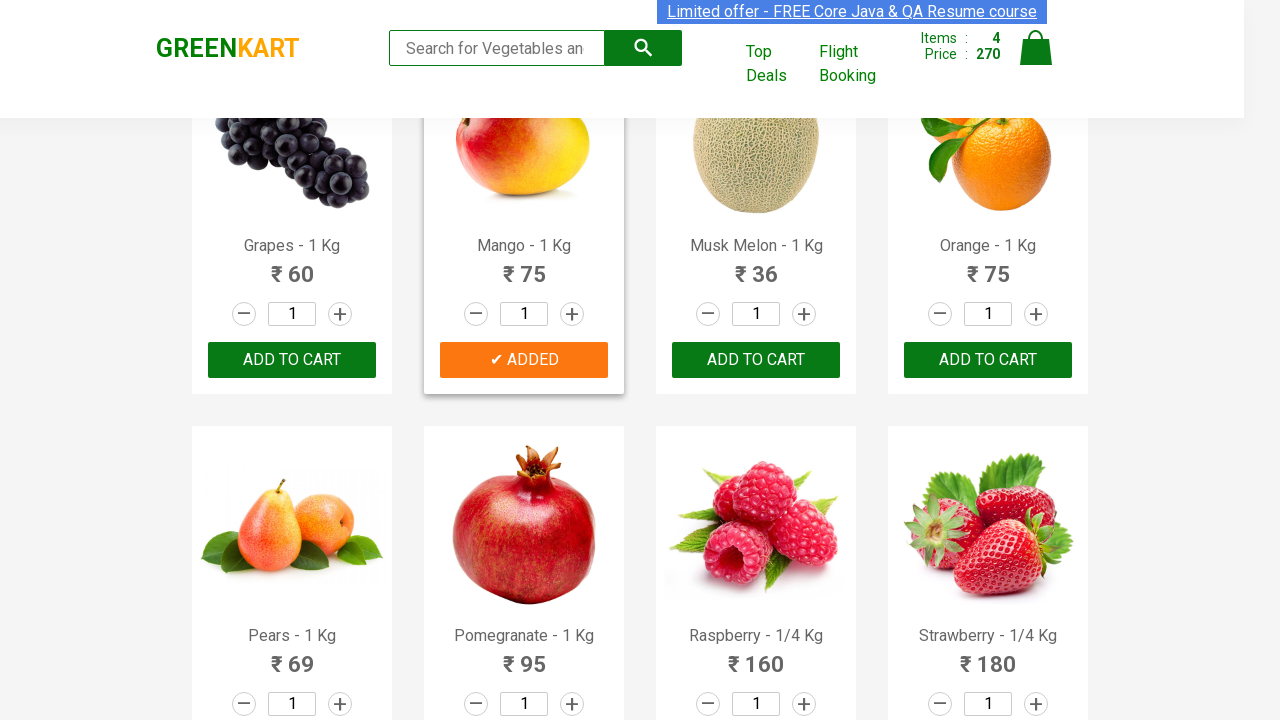

Parsed product name: 'Orange'
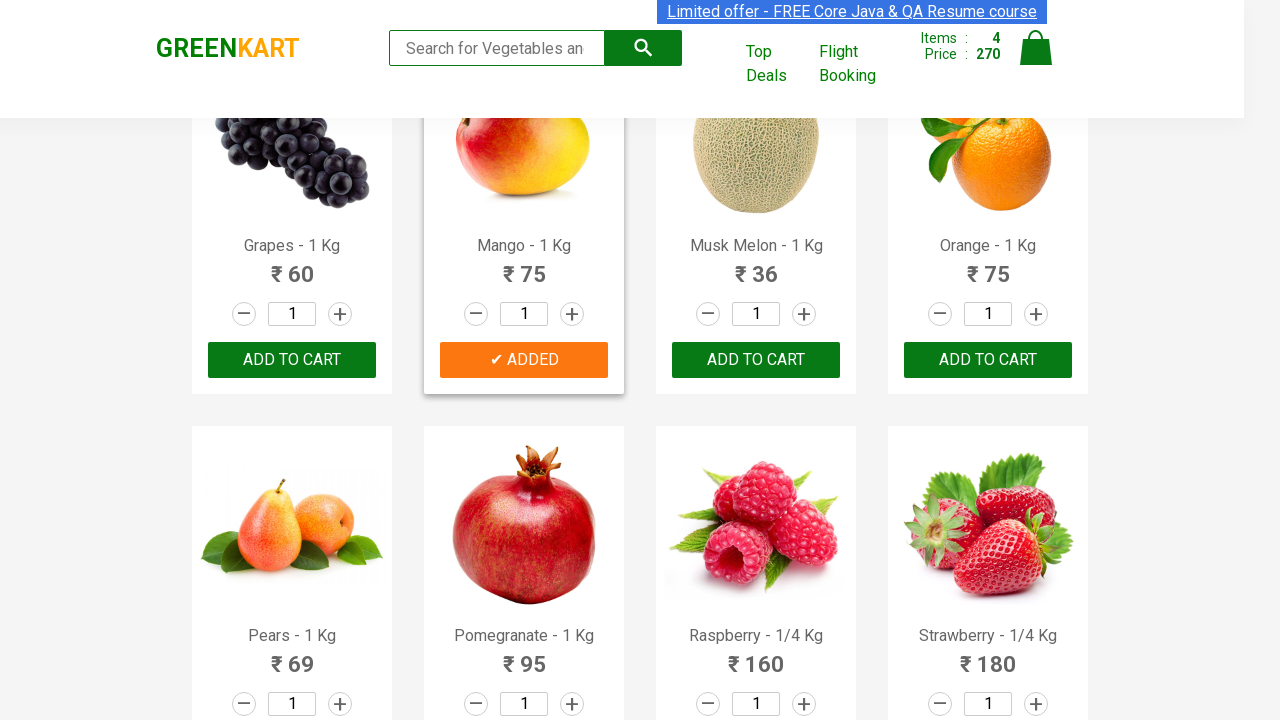

Retrieved product name text content at index 20
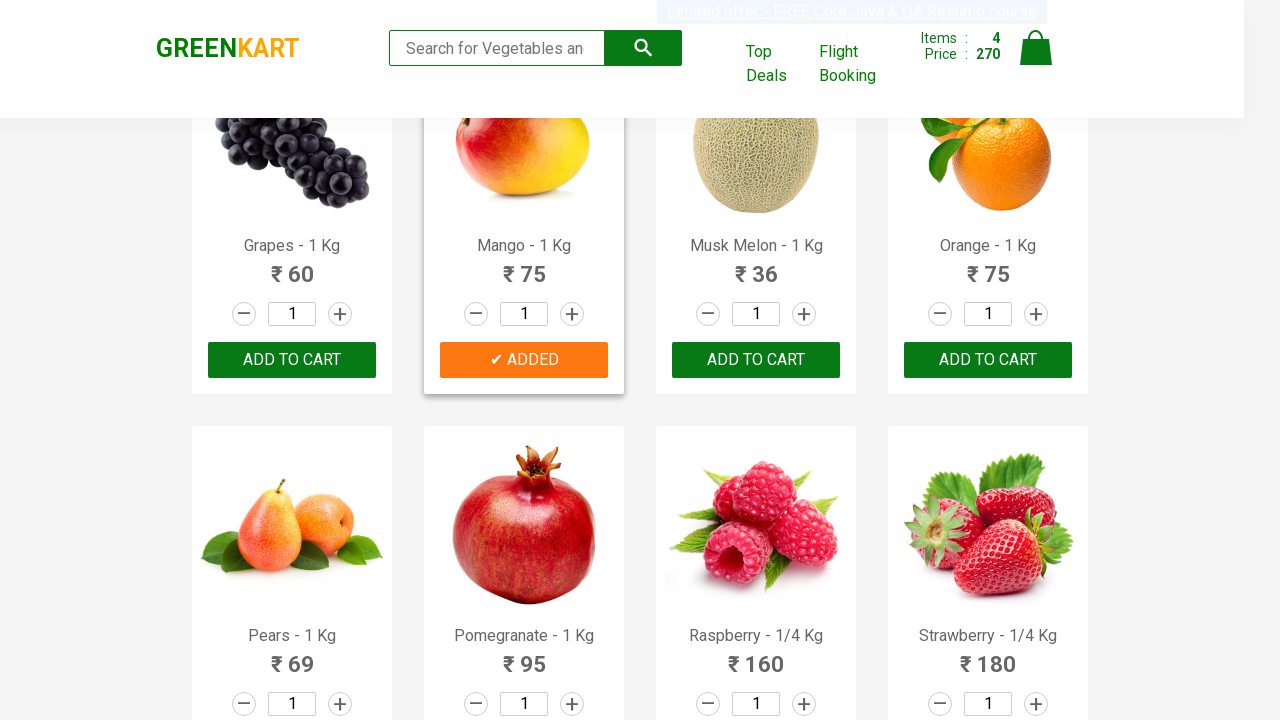

Parsed product name: 'Pears'
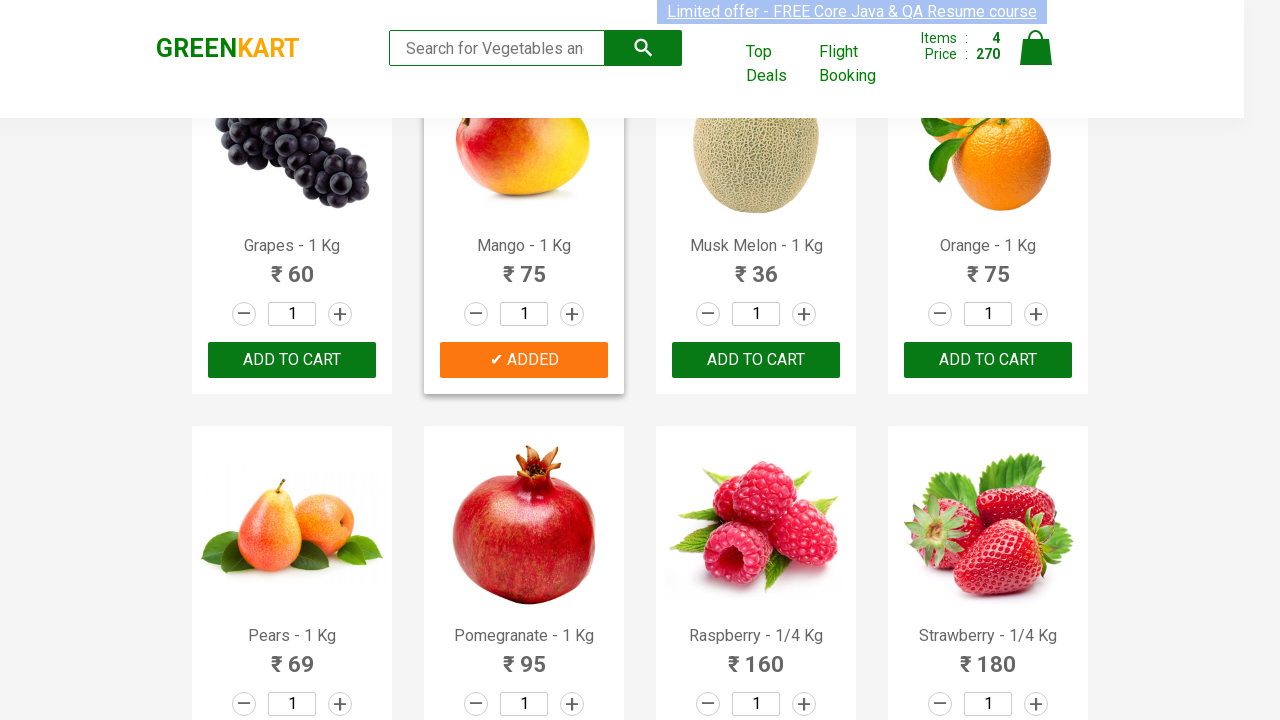

Retrieved product name text content at index 21
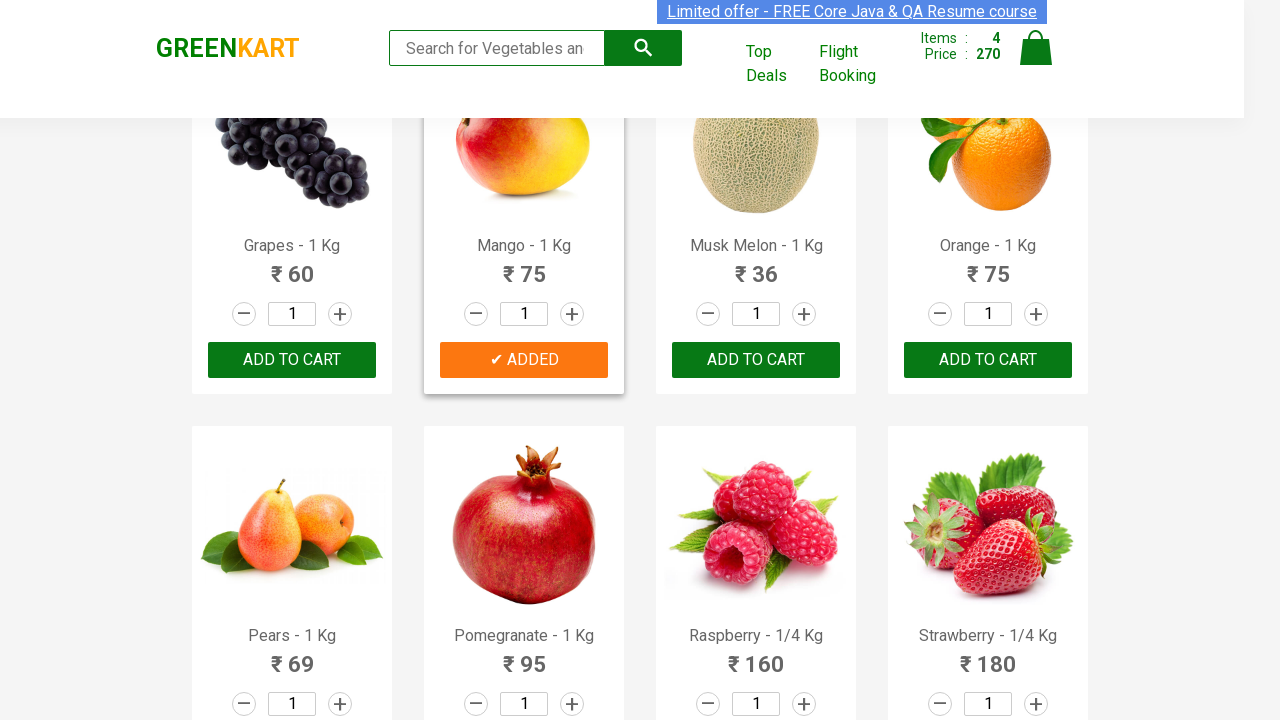

Parsed product name: 'Pomegranate'
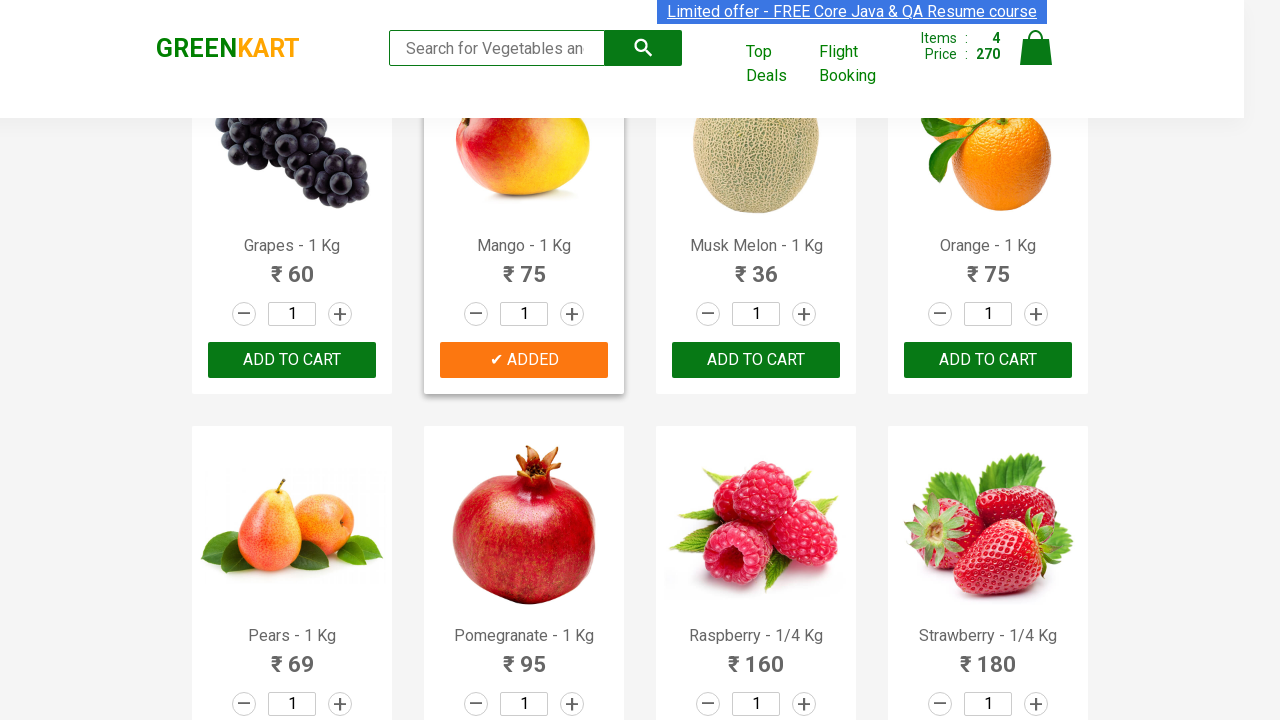

Retrieved product name text content at index 22
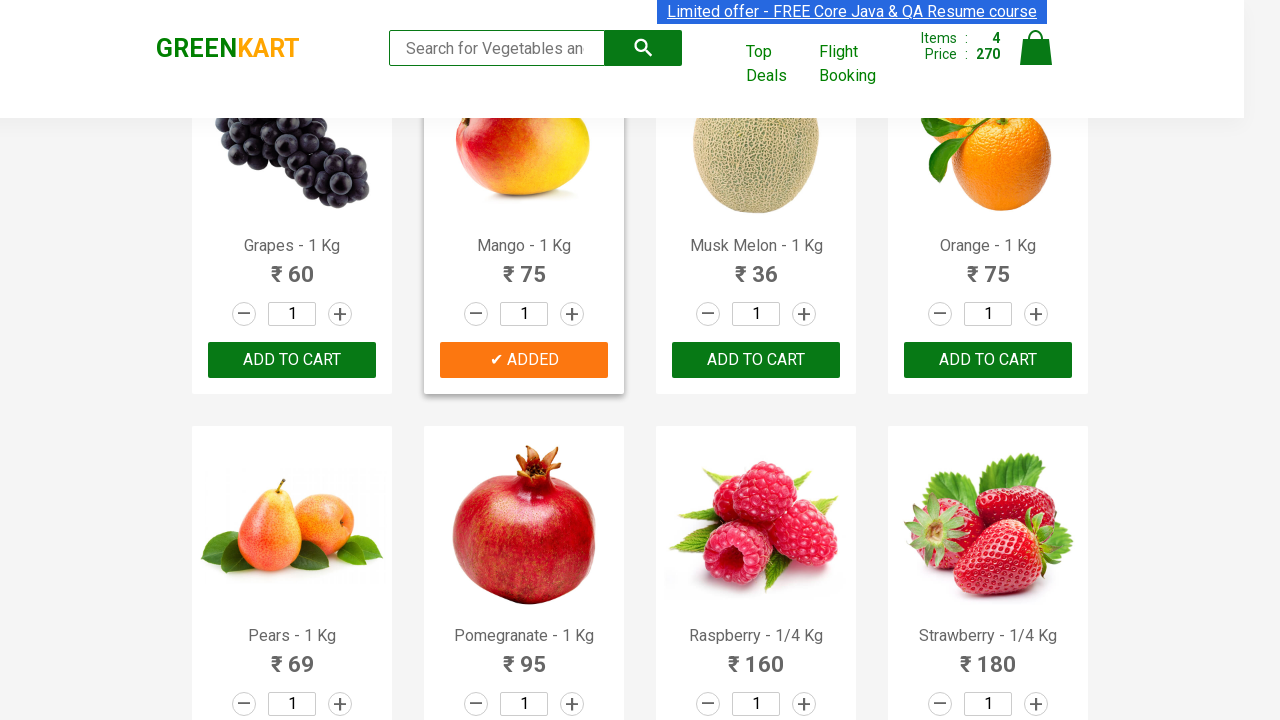

Parsed product name: 'Raspberry'
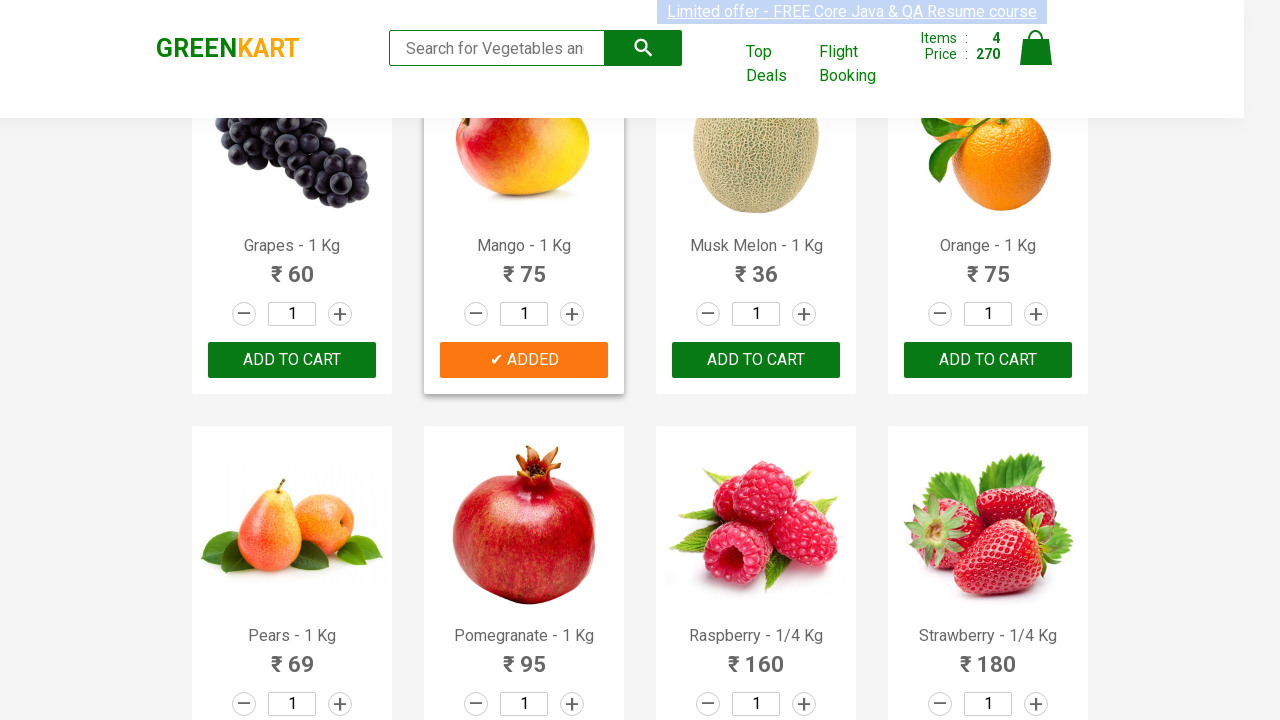

Retrieved product name text content at index 23
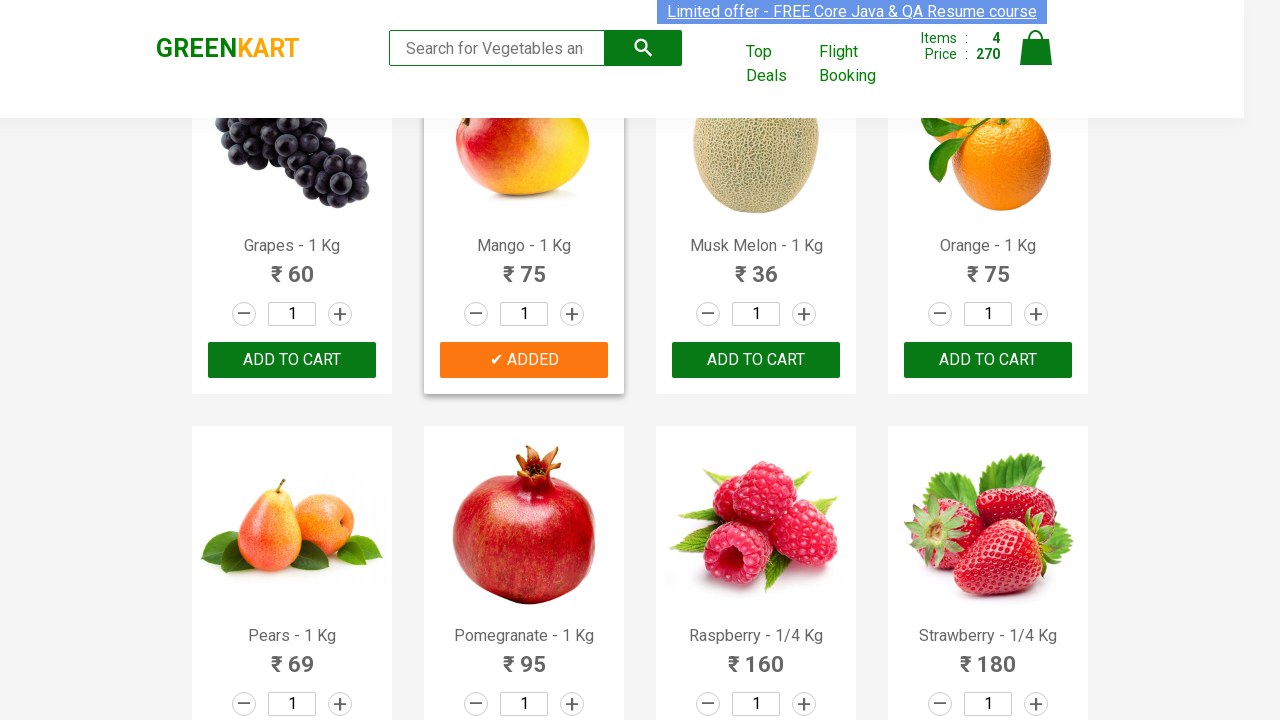

Parsed product name: 'Strawberry'
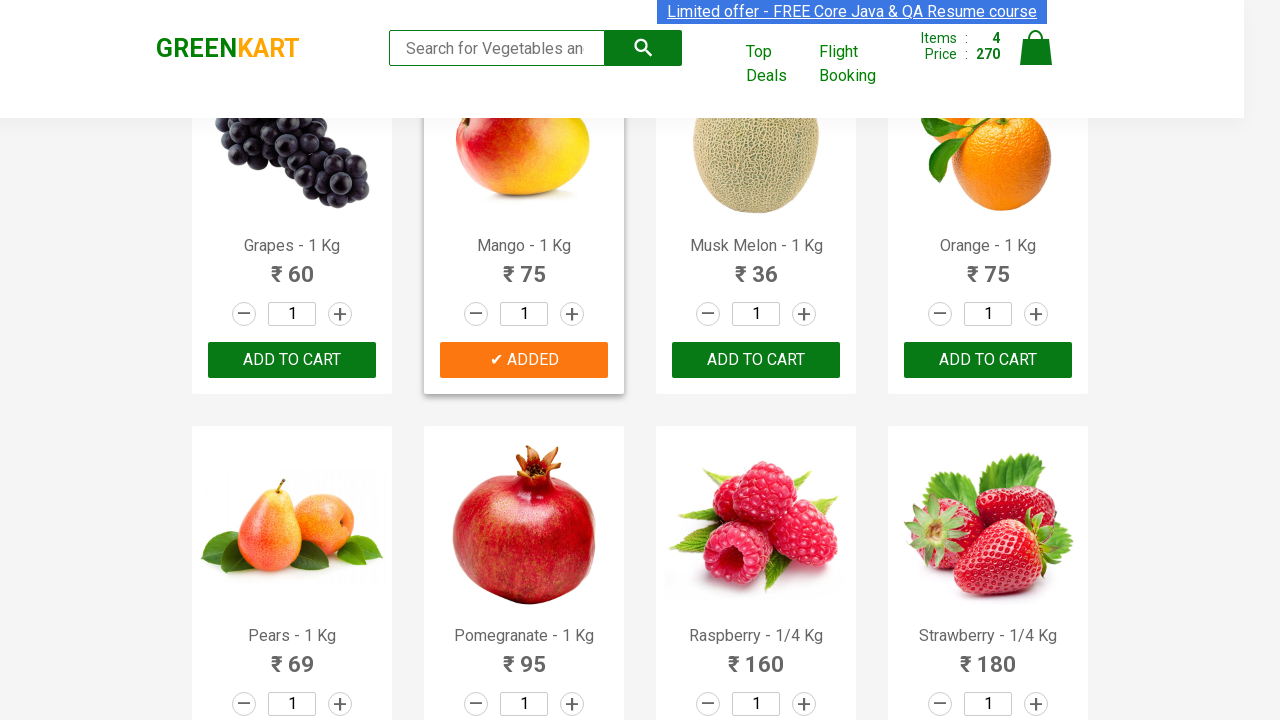

Retrieved product name text content at index 24
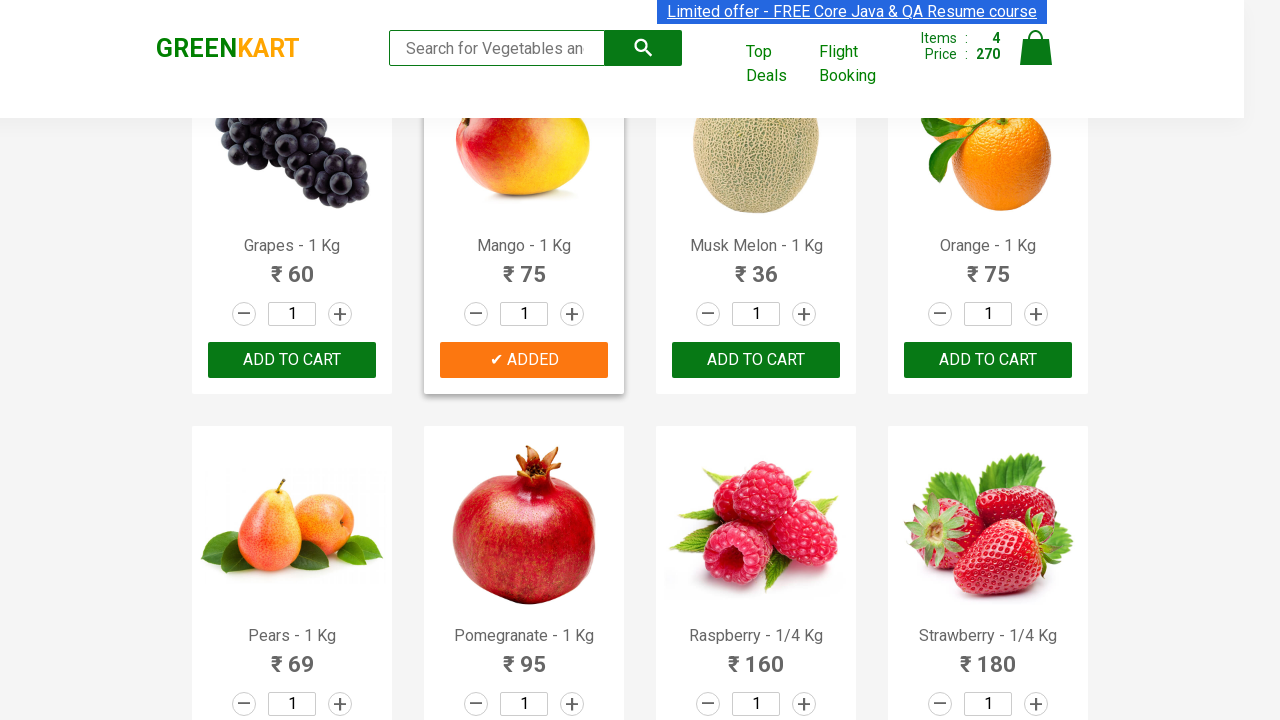

Parsed product name: 'Water Melon'
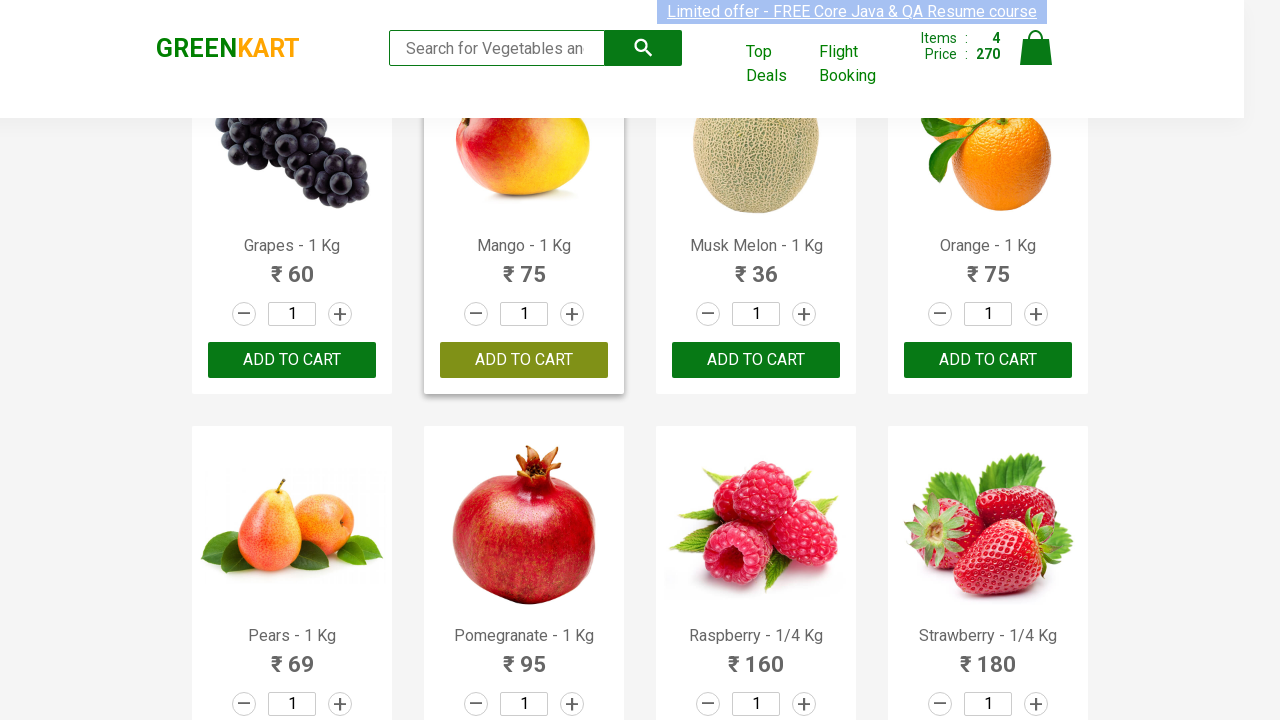

Retrieved product name text content at index 25
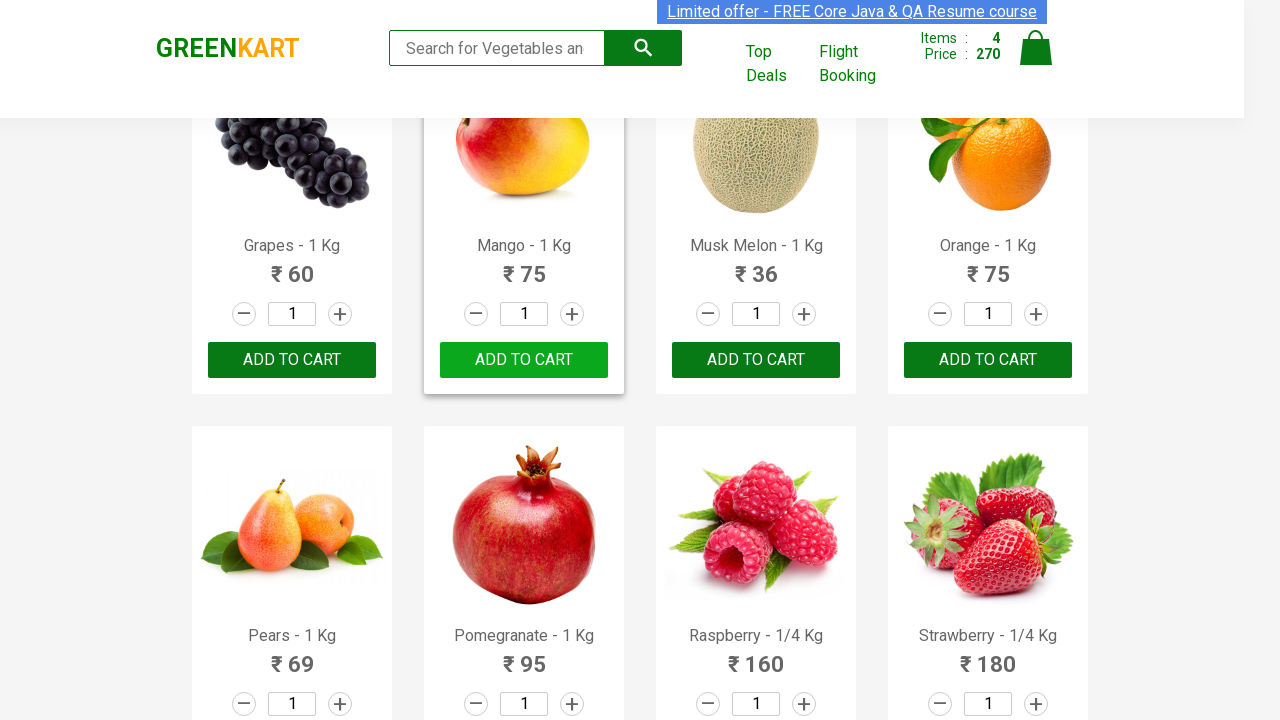

Parsed product name: 'Almonds'
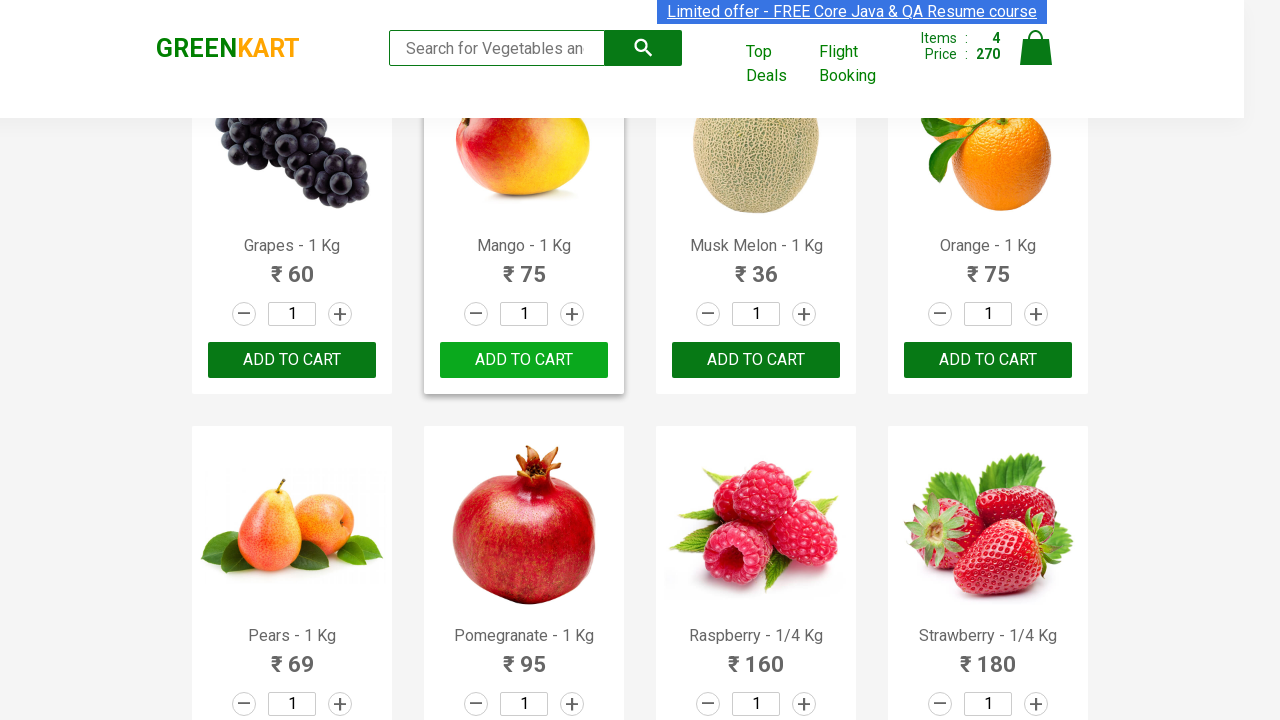

Retrieved product name text content at index 26
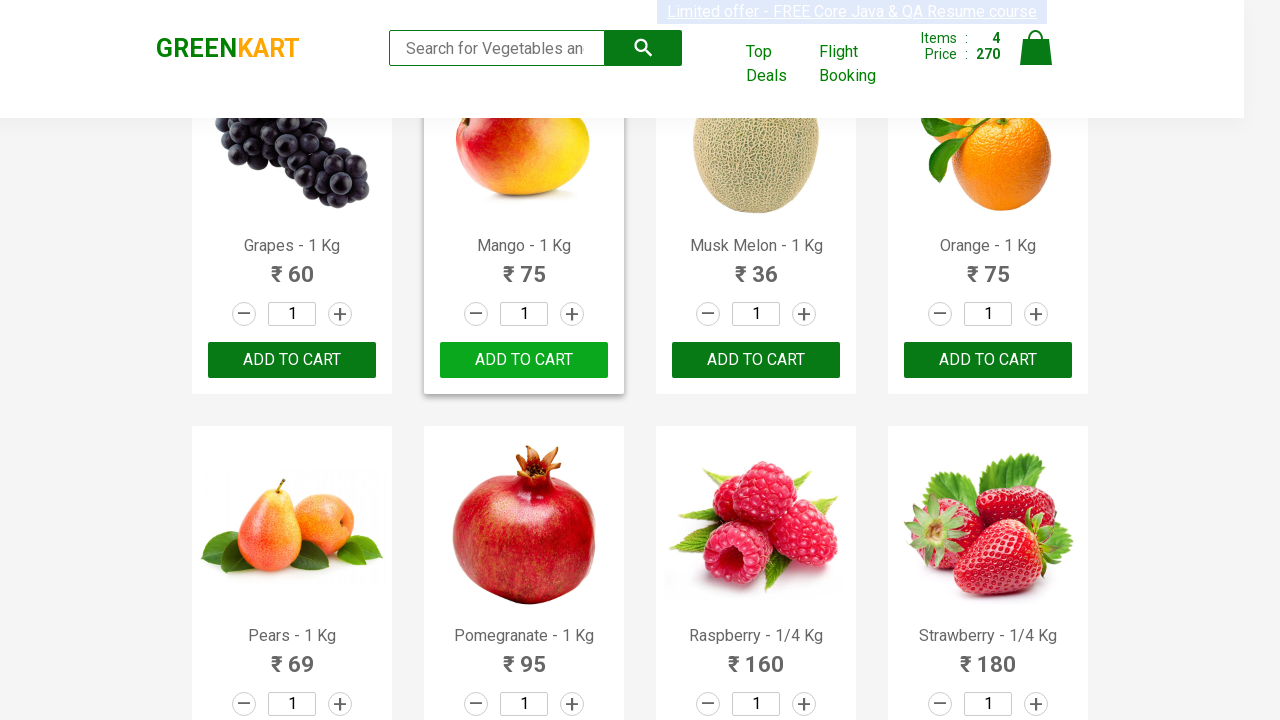

Parsed product name: 'Pista'
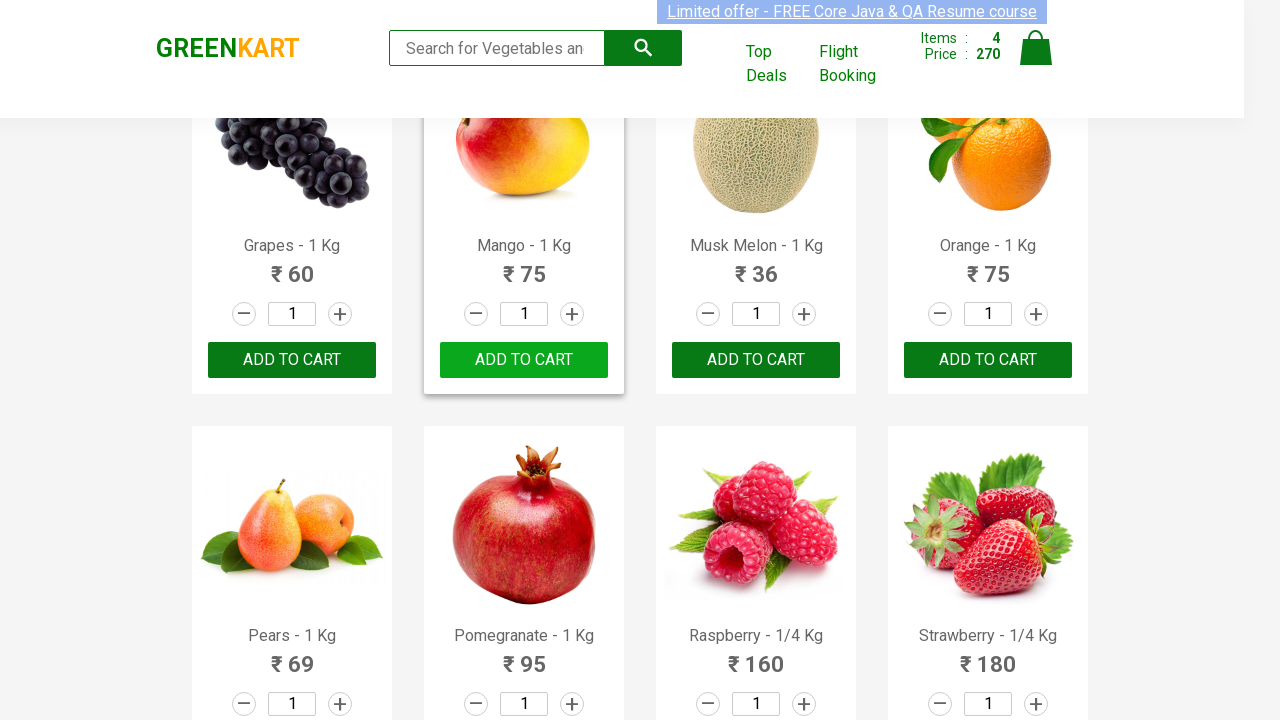

Retrieved product name text content at index 27
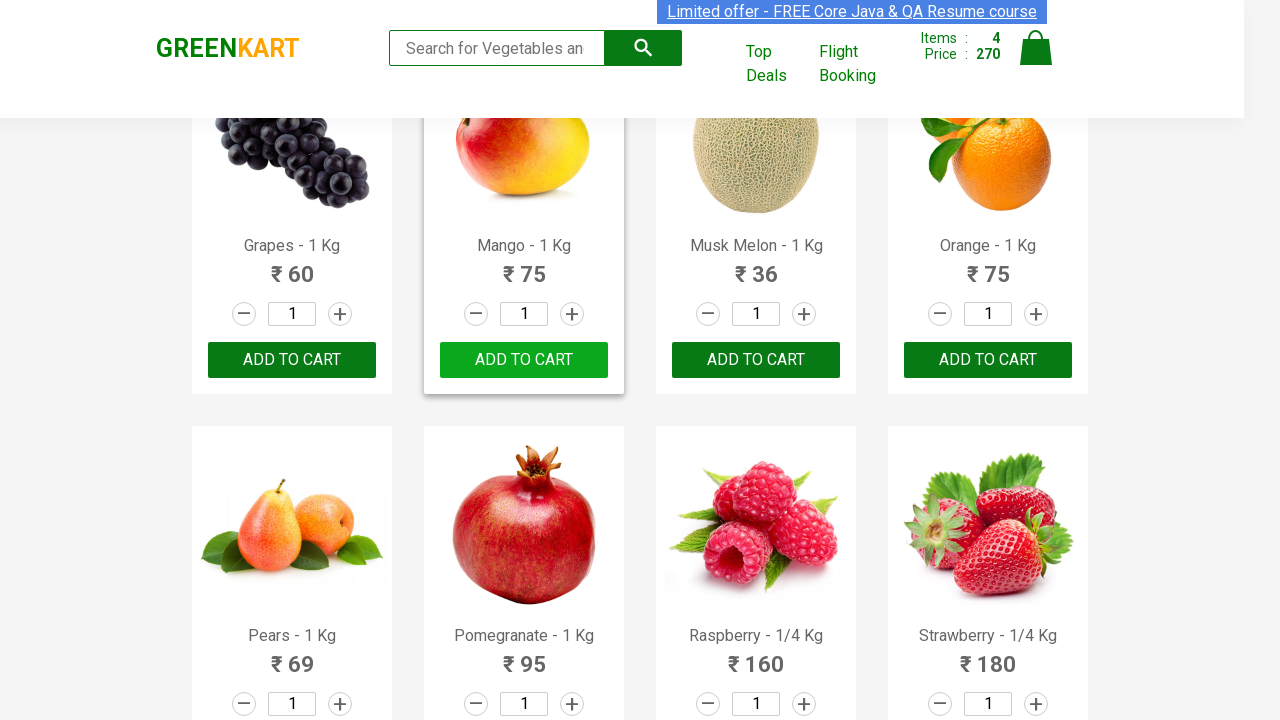

Parsed product name: 'Nuts Mixture'
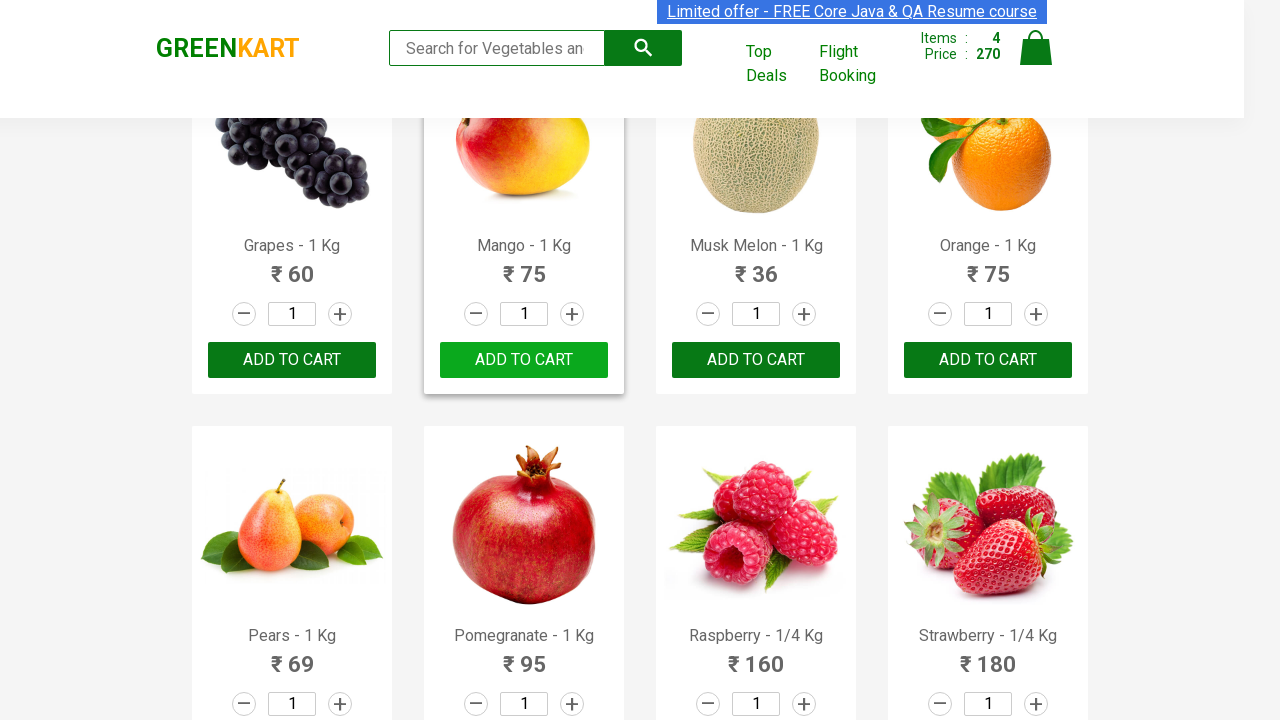

Retrieved product name text content at index 28
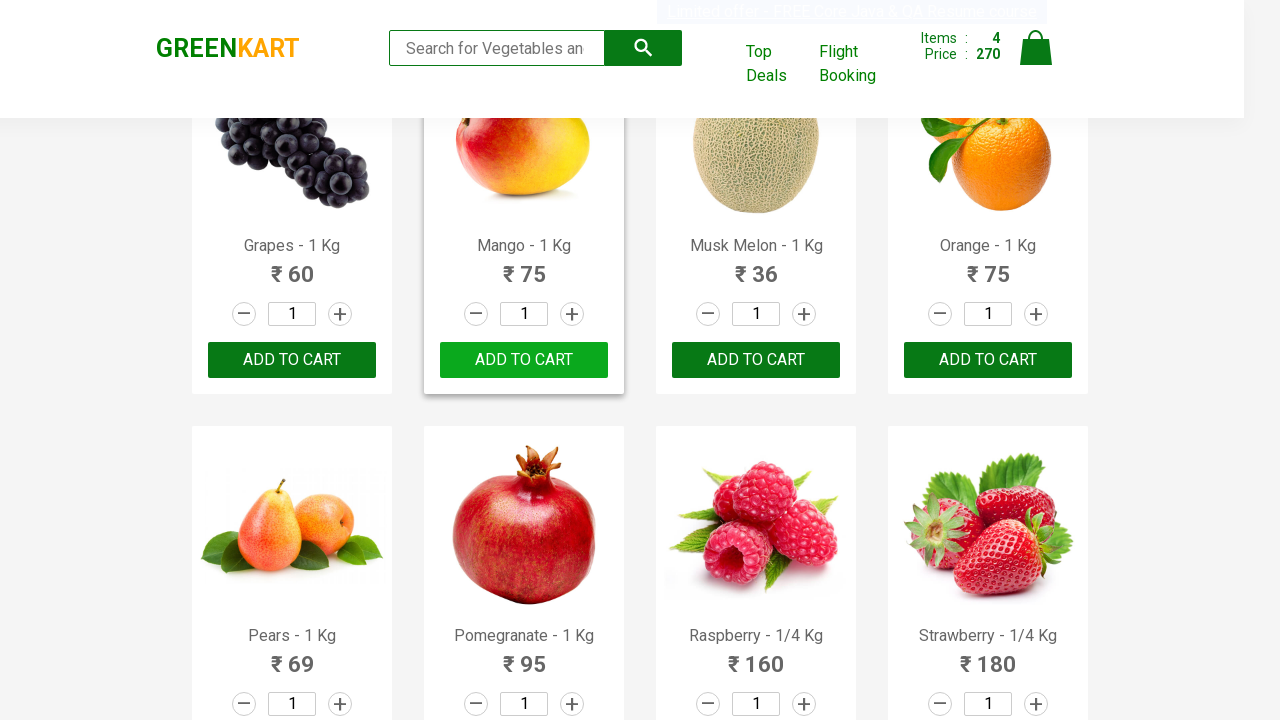

Parsed product name: 'Cashews'
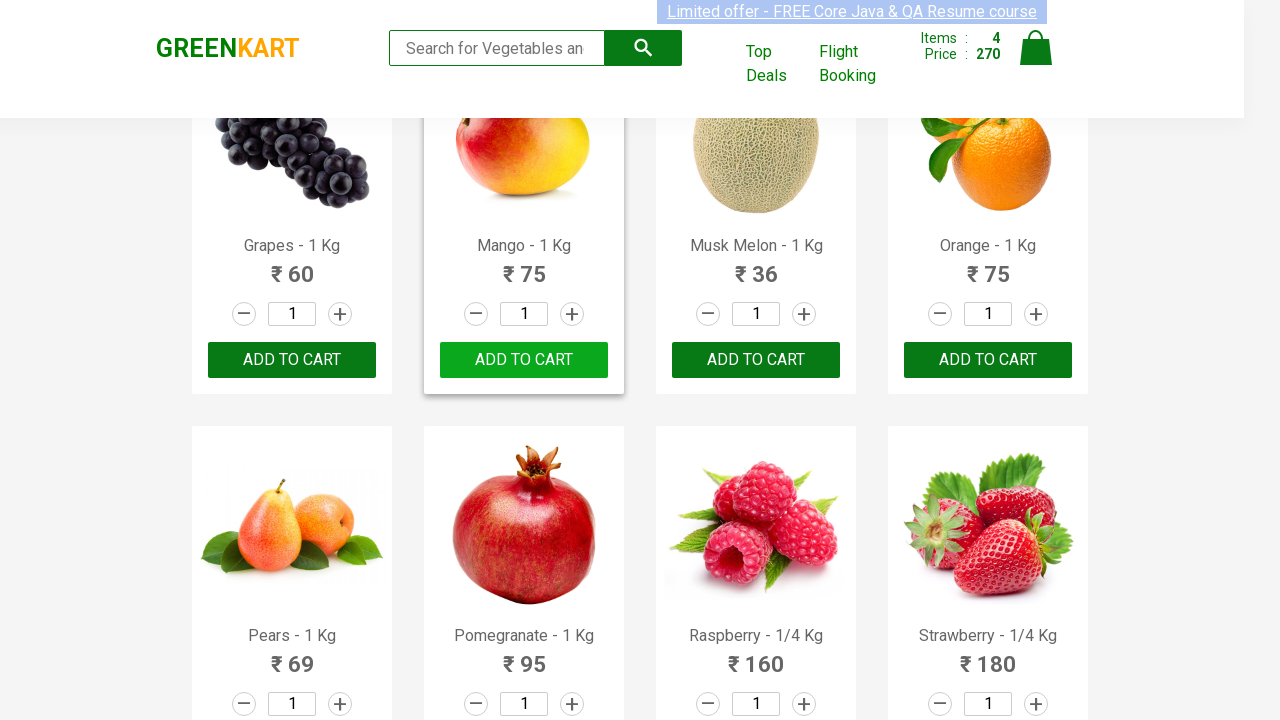

Retrieved product name text content at index 29
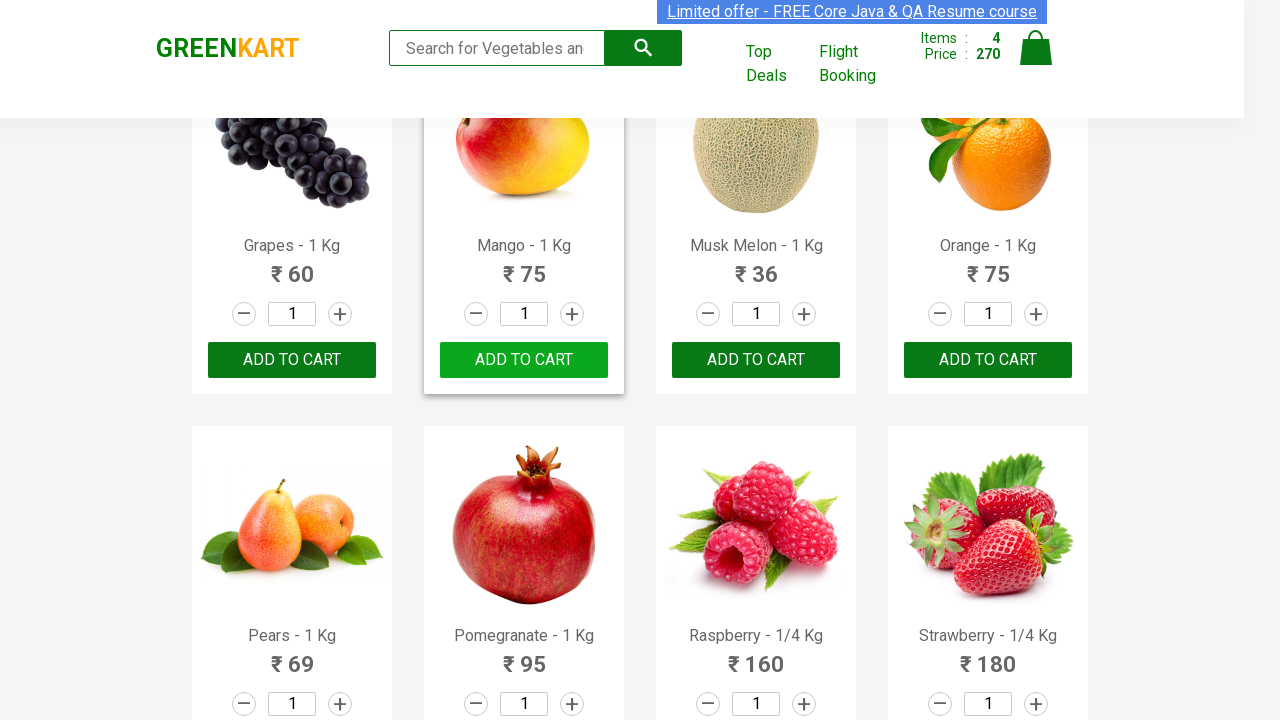

Parsed product name: 'Walnuts'
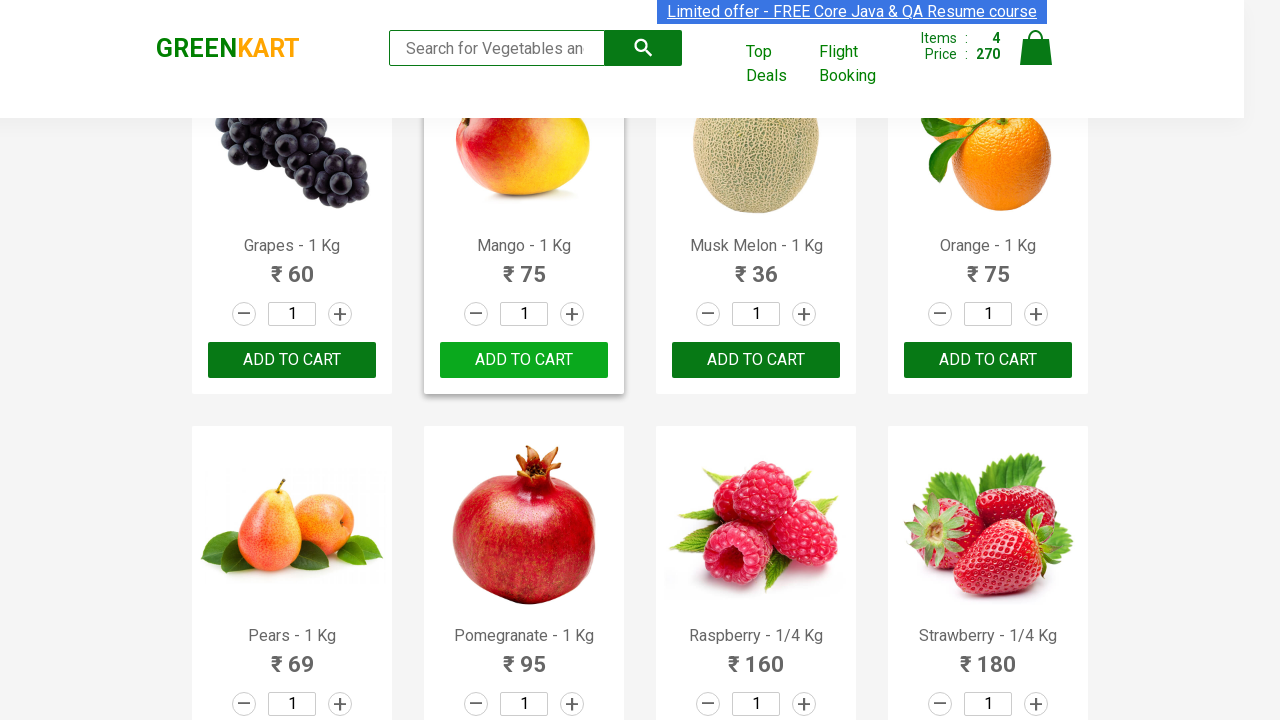

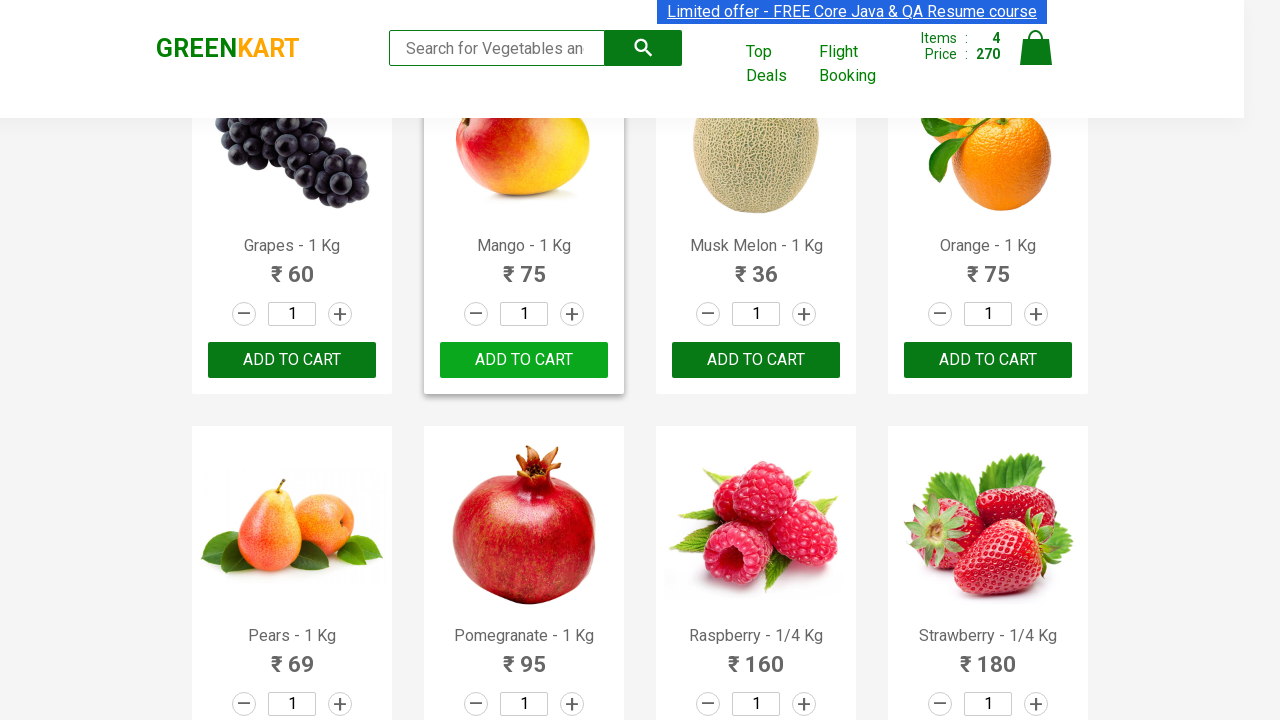